Tests dynamic content changes by clicking a link multiple times and verifying that the text changes each time, while also tracking avatar image changes across iterations.

Starting URL: https://the-internet.herokuapp.com/dynamic_content?with_content=static

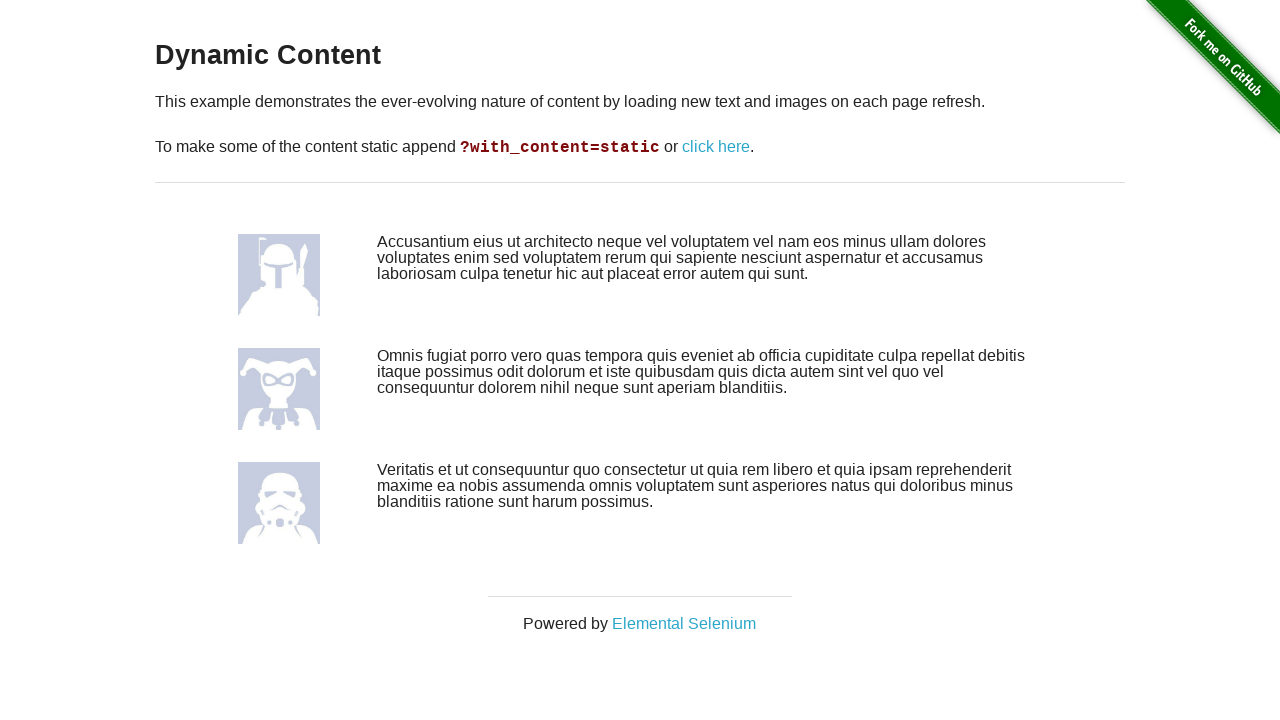

Retrieved initial text content
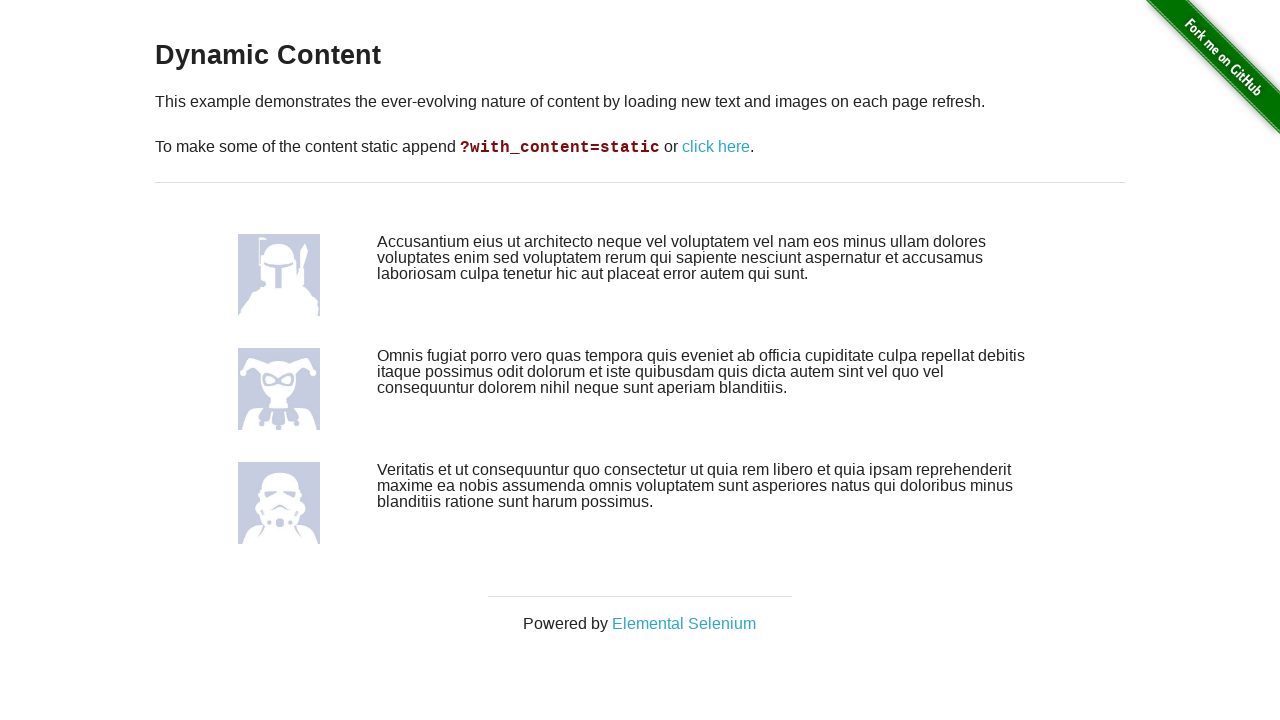

Retrieved initial avatar image source
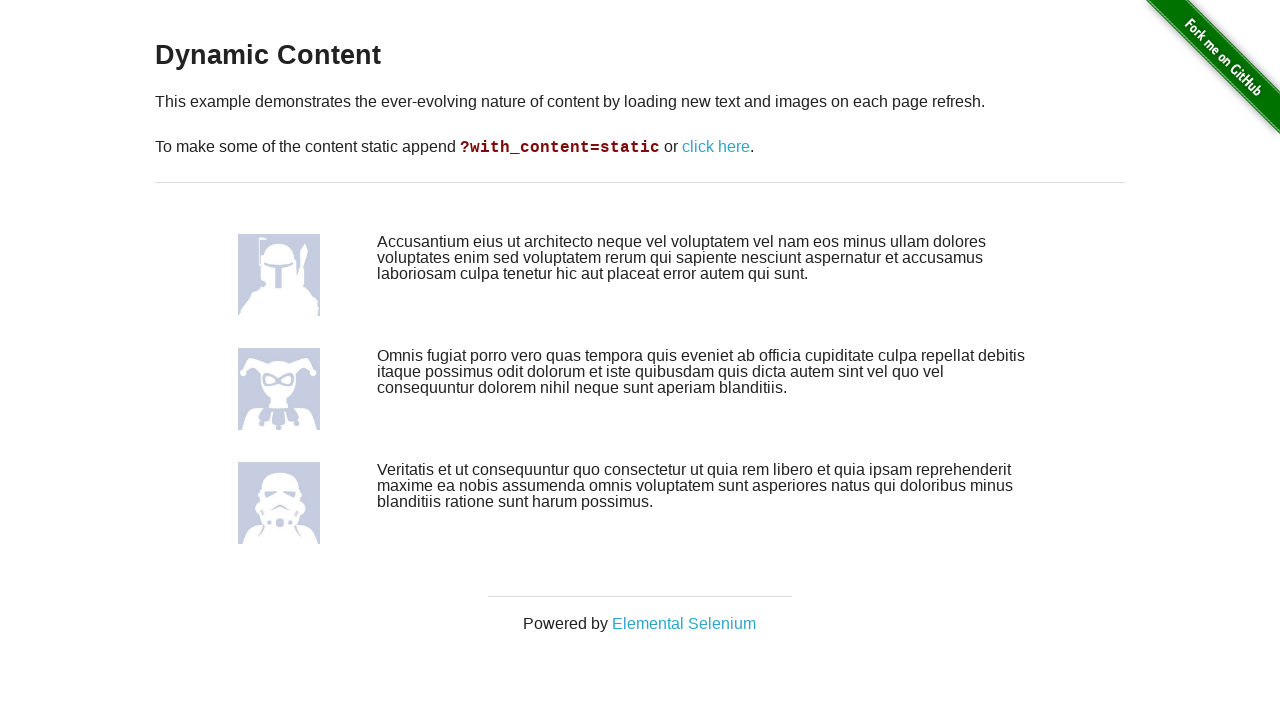

Clicked 'click here' link (iteration 1/10) at (716, 147) on internal:role=link[name="click here"i]
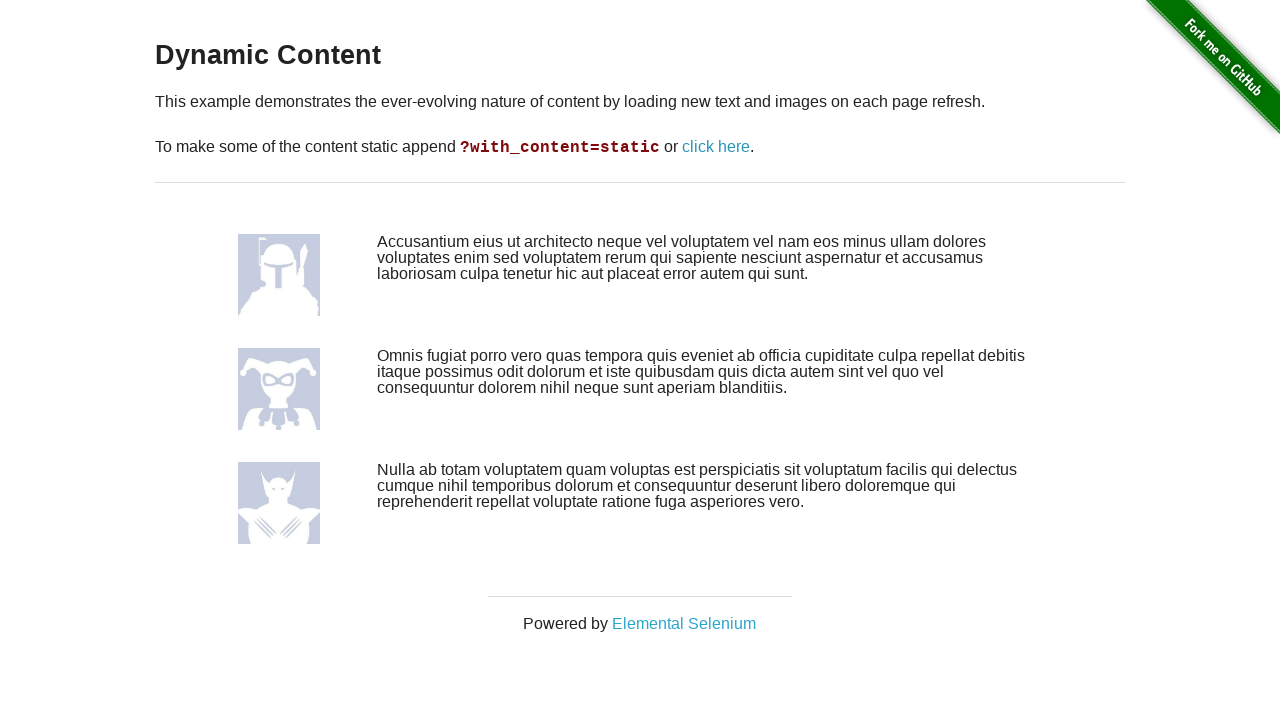

Waited for network to become idle after click 1
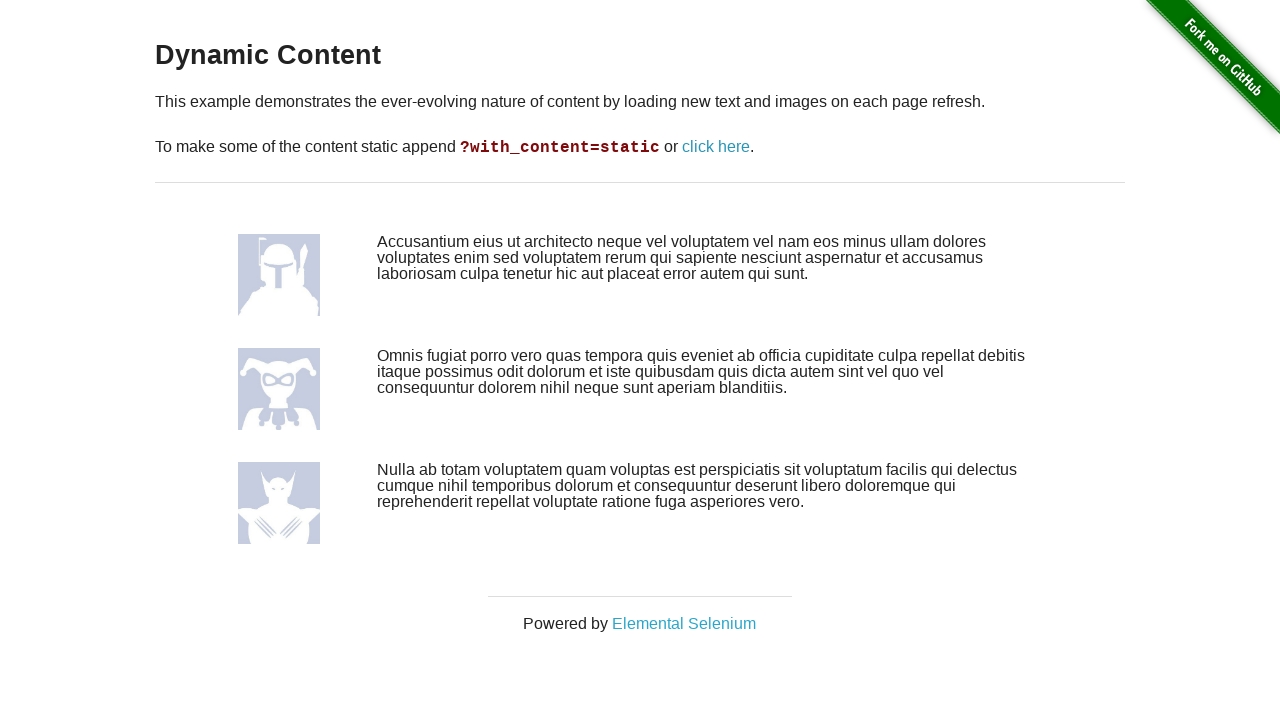

Retrieved new text content from iteration 1
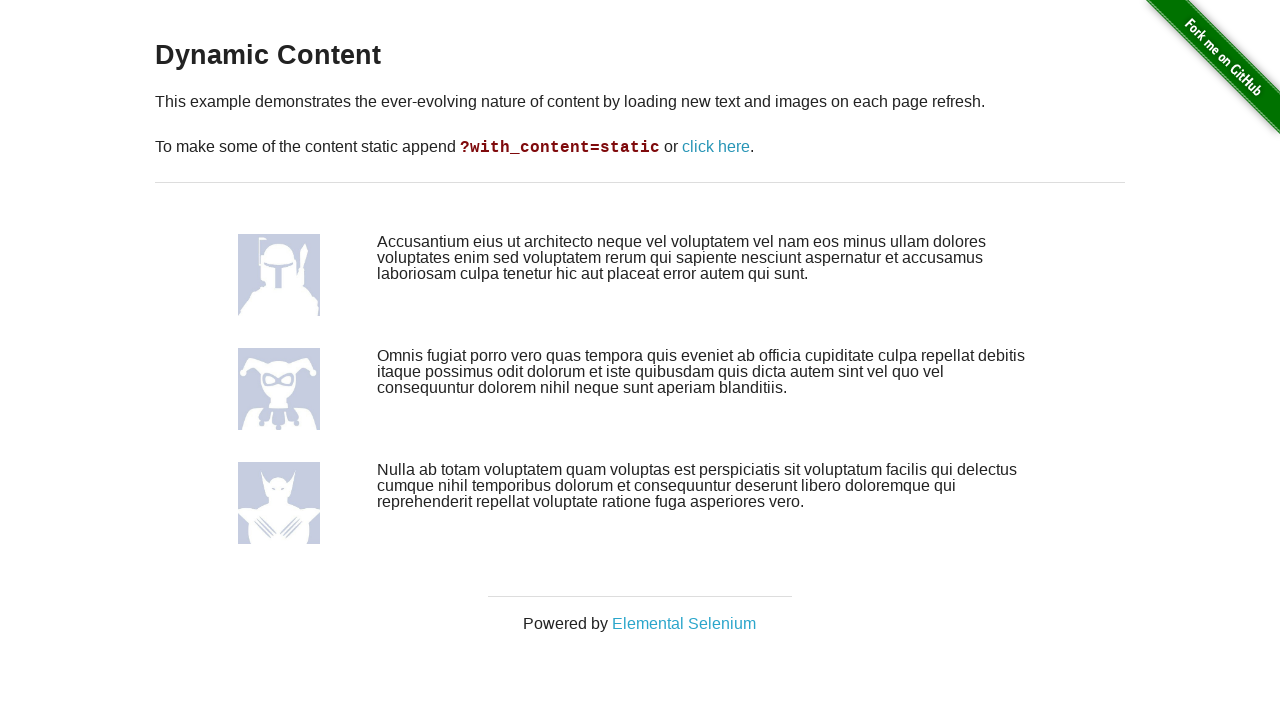

Retrieved new avatar source from iteration 1
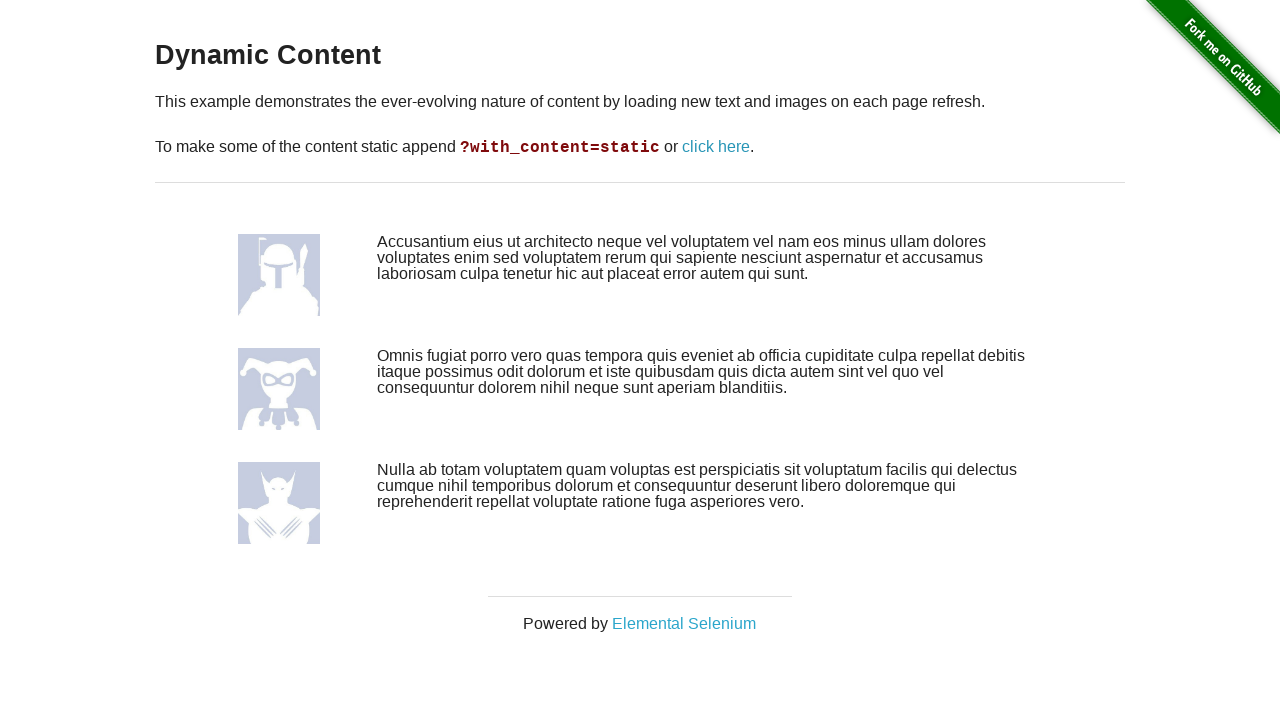

Verified text changed from initial on iteration 1
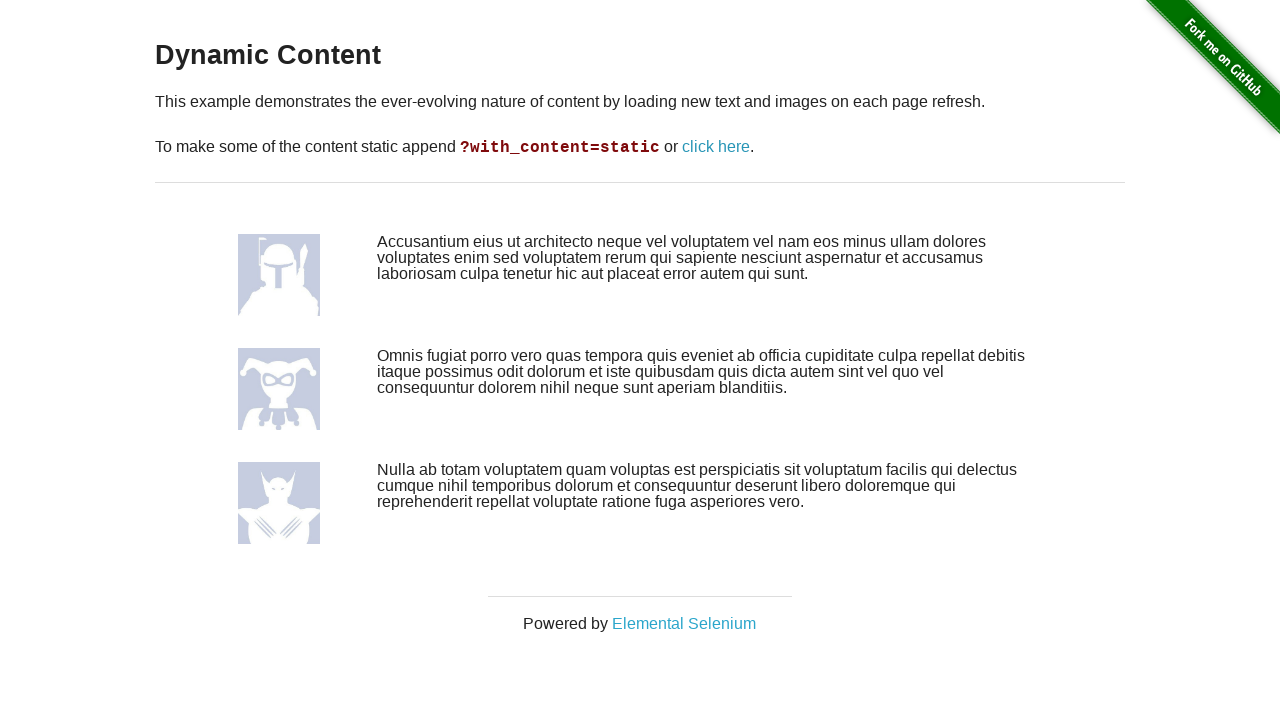

Detected avatar change on iteration 1 (total changes: 1)
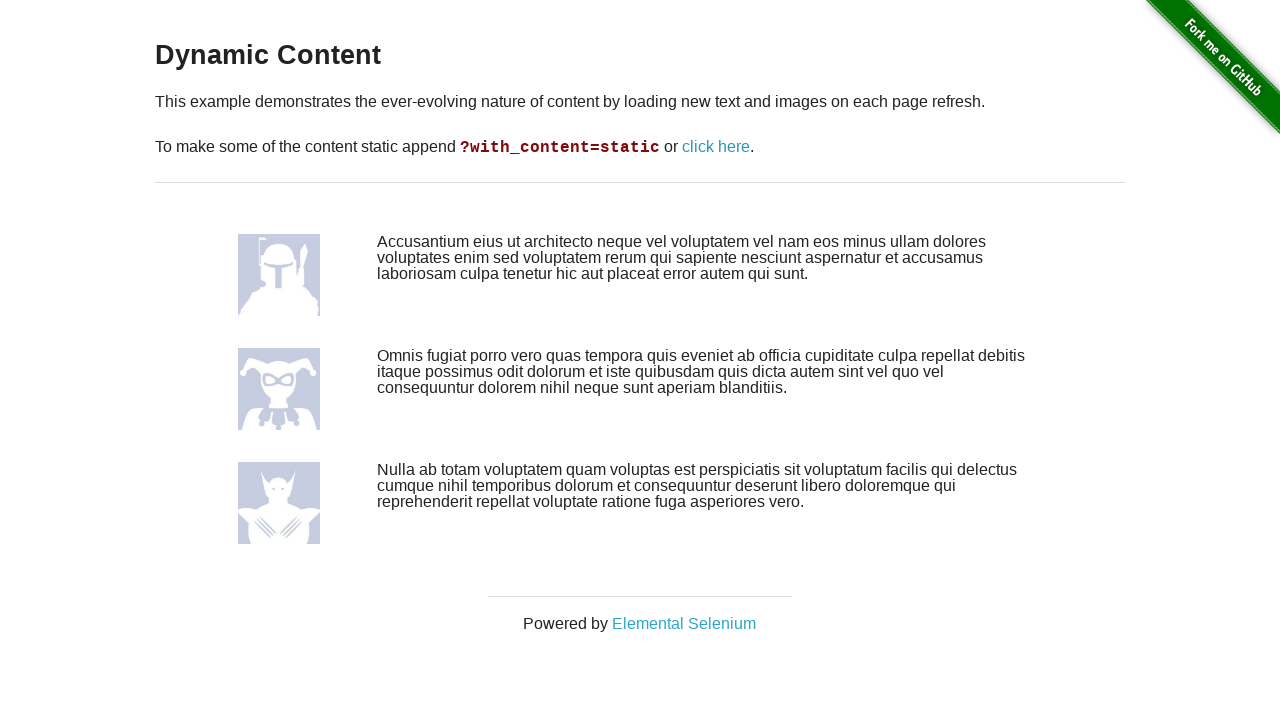

Clicked 'click here' link (iteration 2/10) at (716, 147) on internal:role=link[name="click here"i]
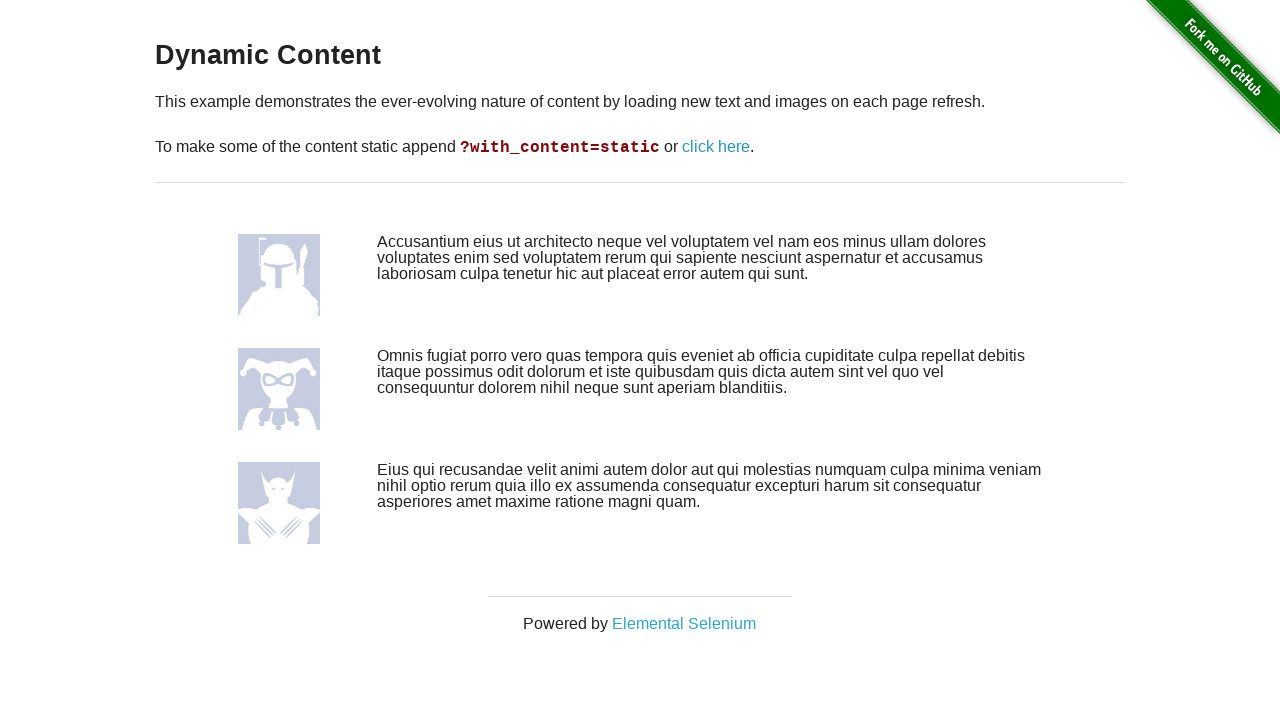

Waited for network to become idle after click 2
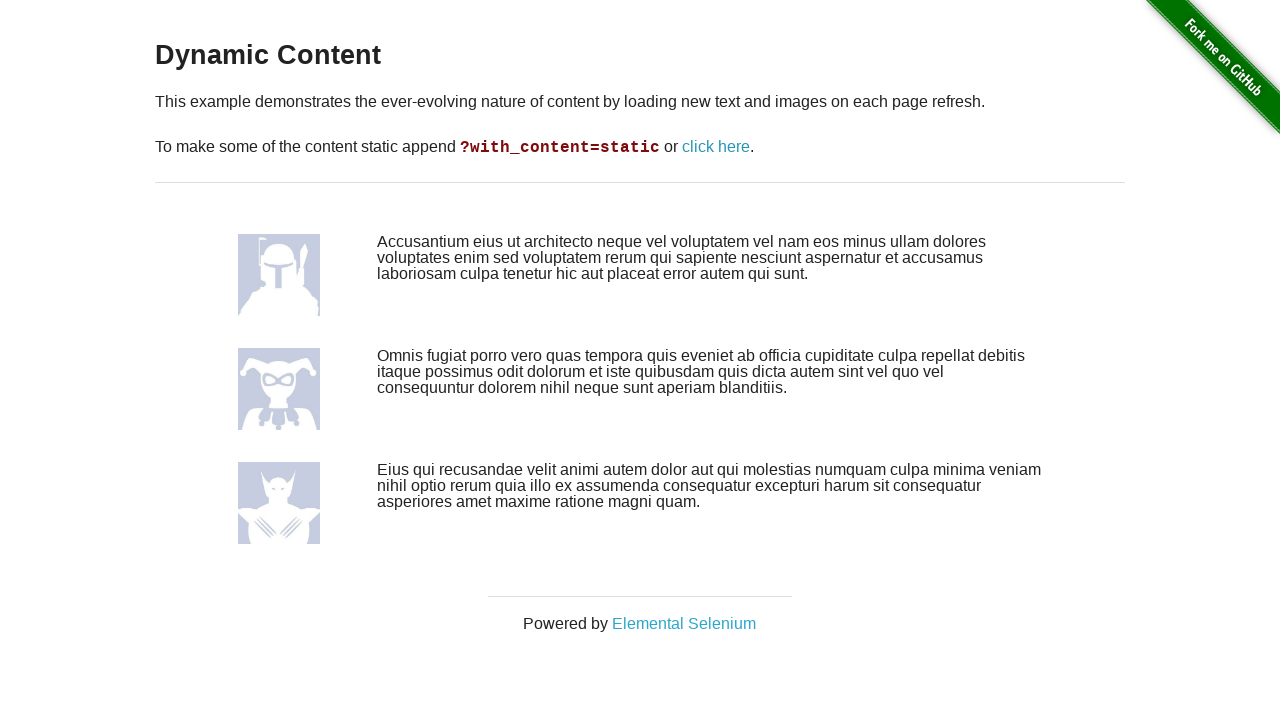

Retrieved new text content from iteration 2
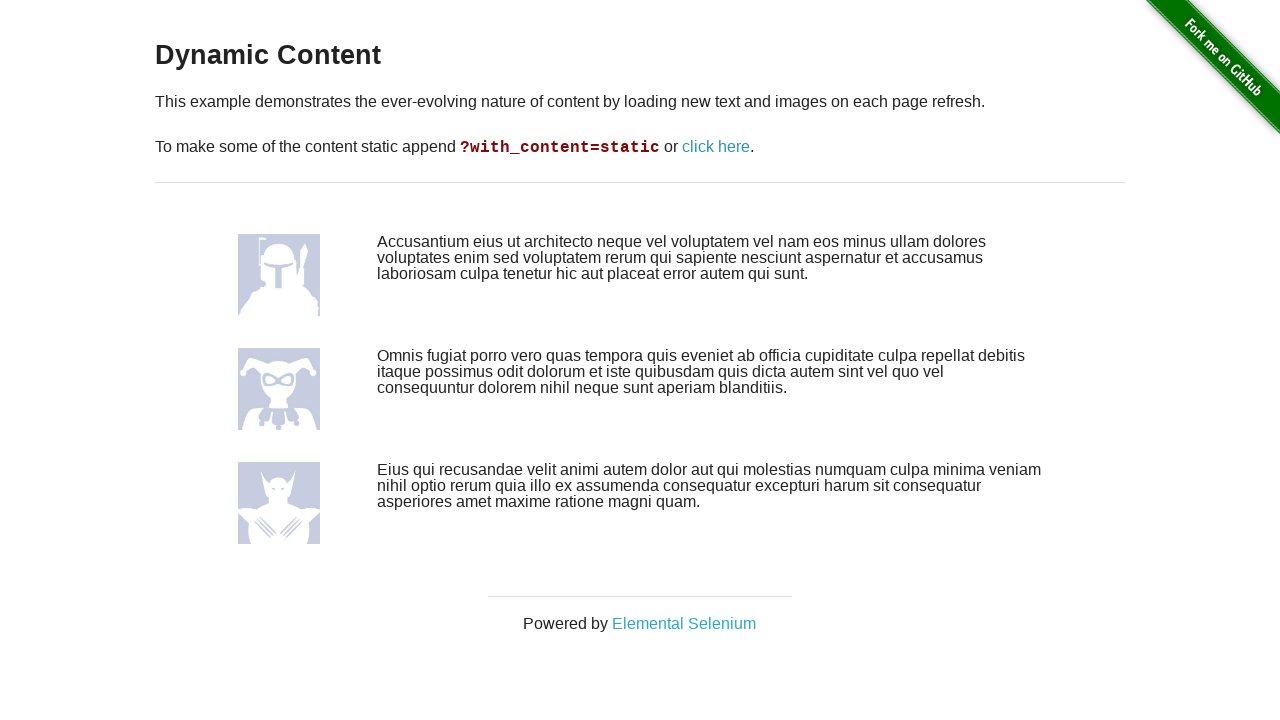

Retrieved new avatar source from iteration 2
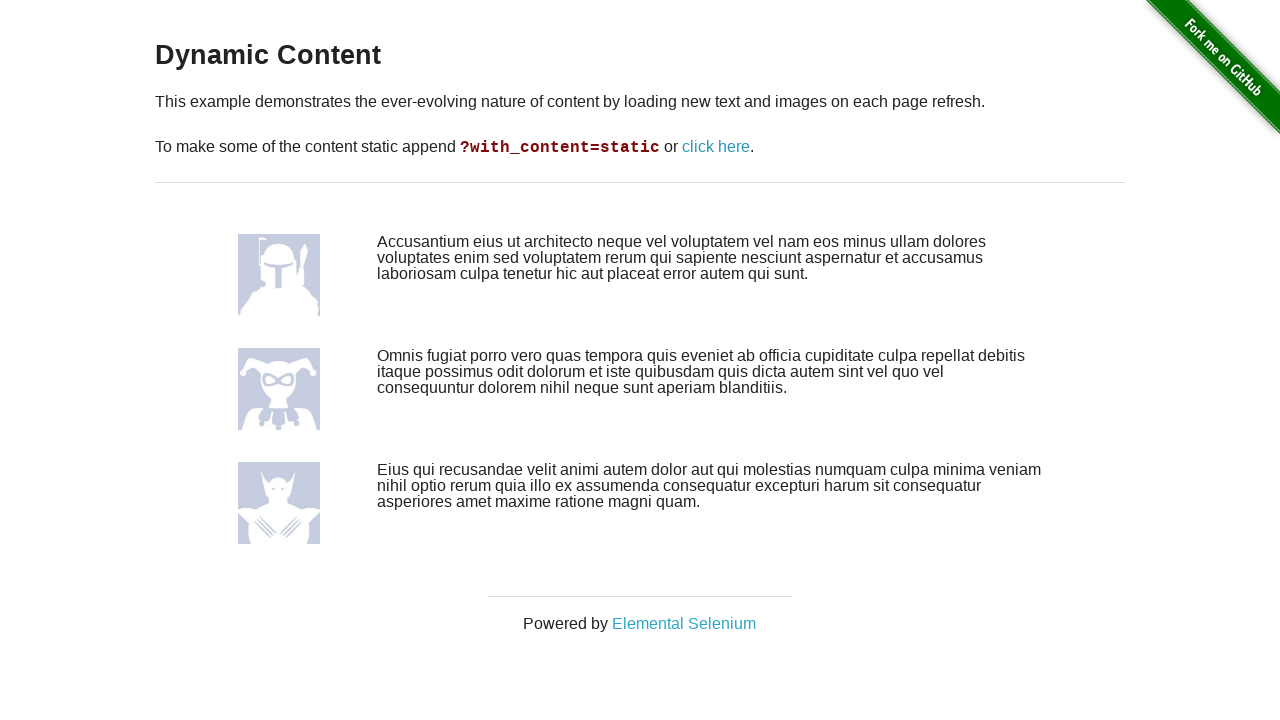

Verified text changed from initial on iteration 2
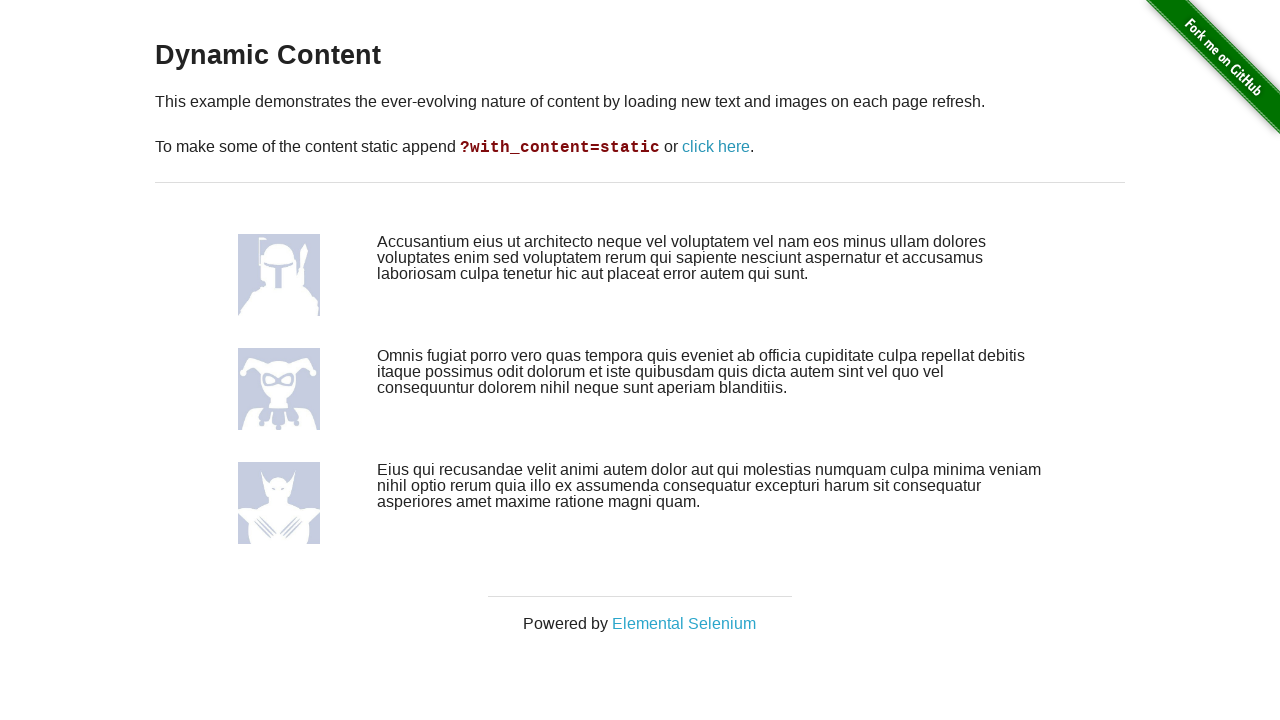

Clicked 'click here' link (iteration 3/10) at (716, 147) on internal:role=link[name="click here"i]
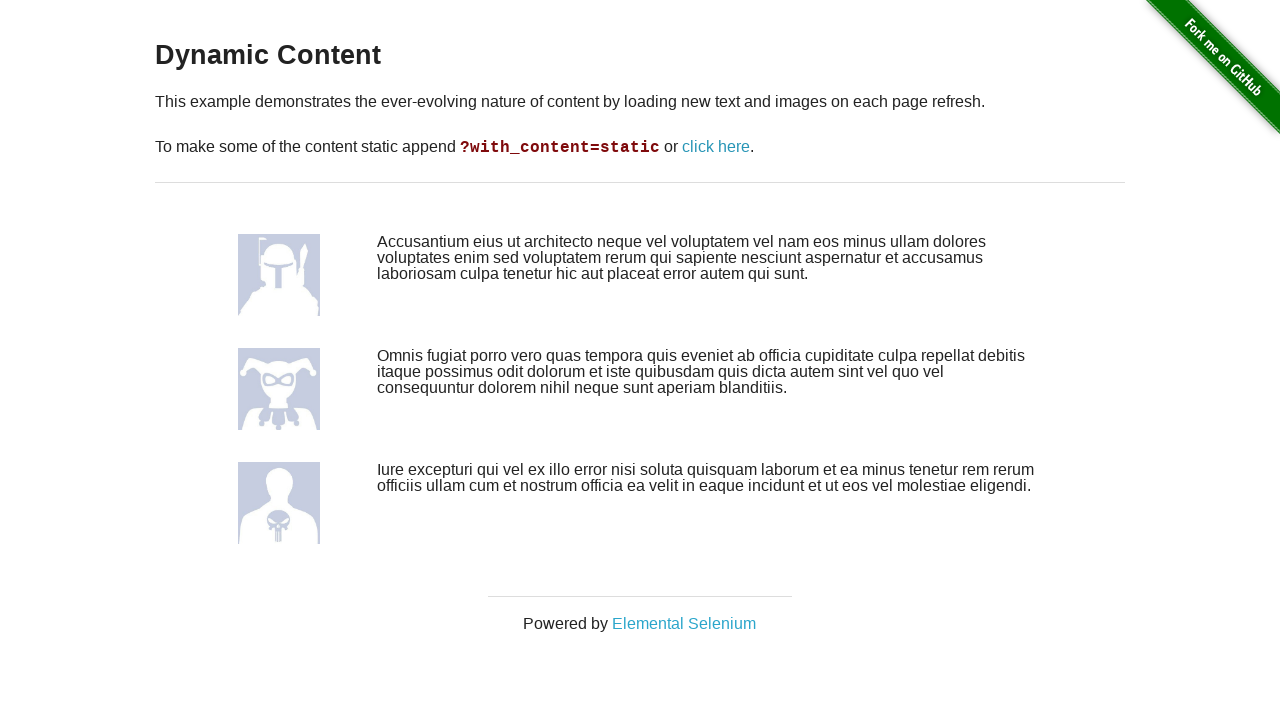

Waited for network to become idle after click 3
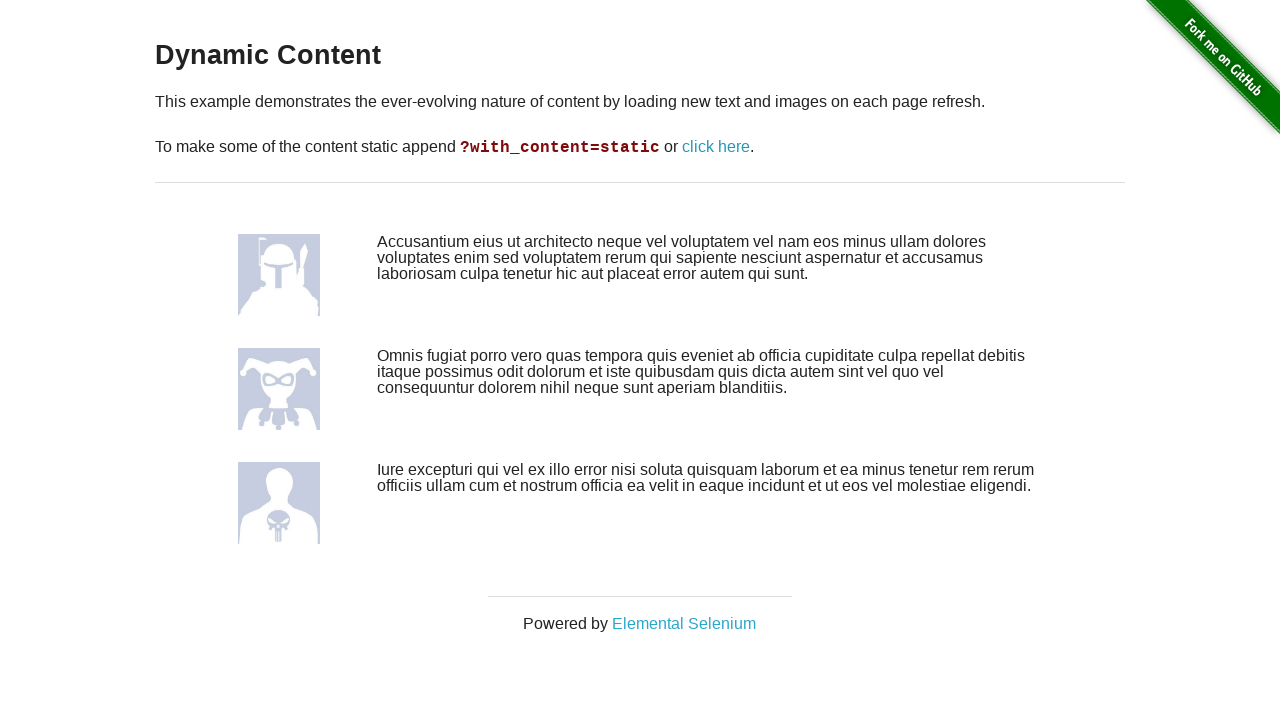

Retrieved new text content from iteration 3
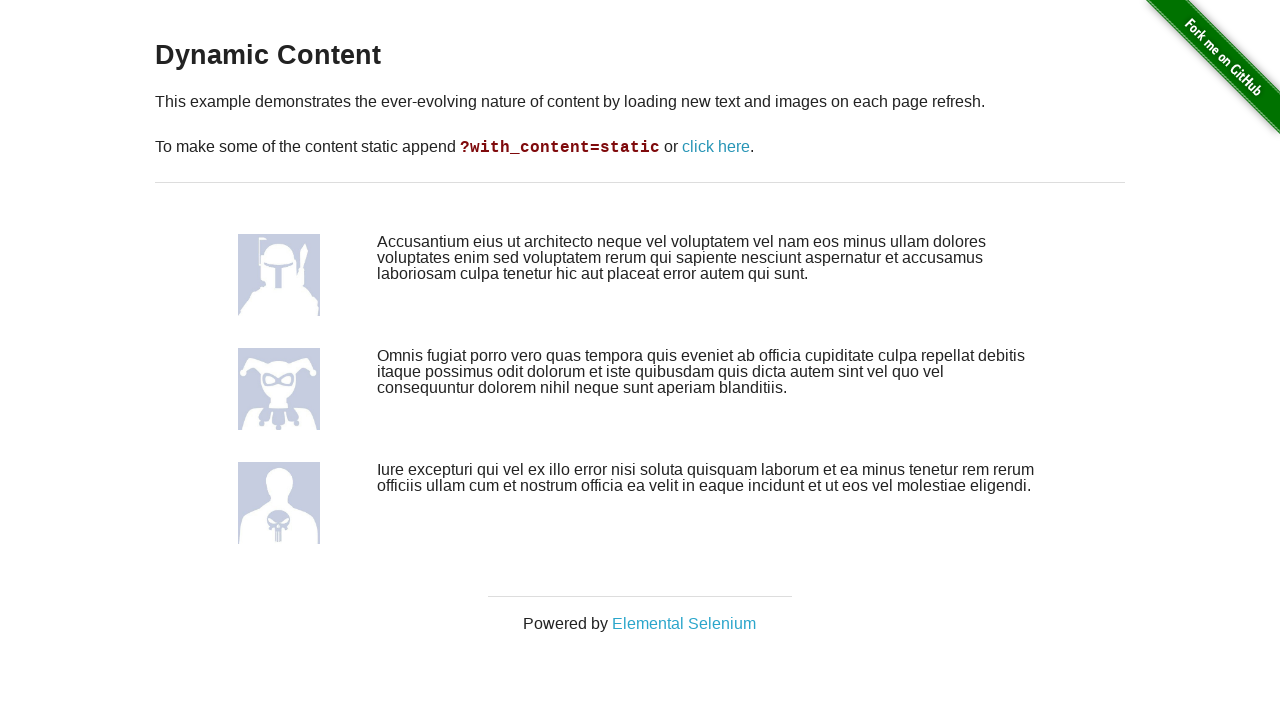

Retrieved new avatar source from iteration 3
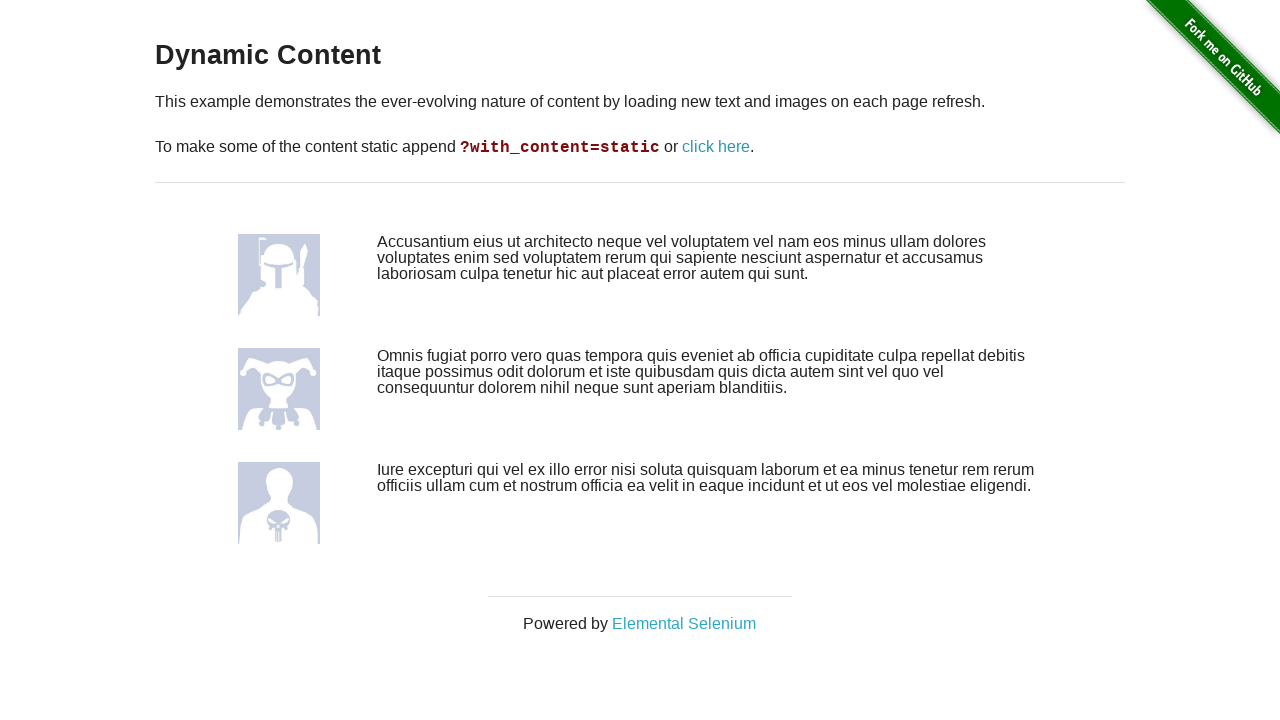

Verified text changed from initial on iteration 3
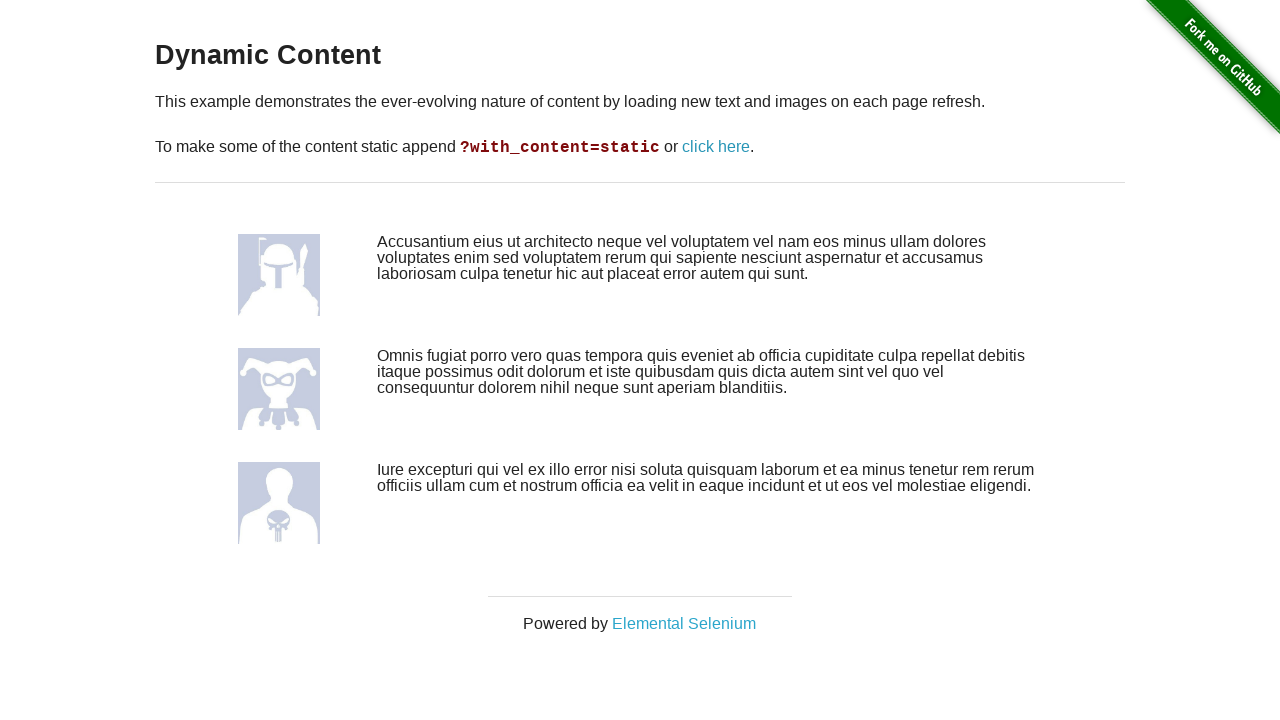

Detected avatar change on iteration 3 (total changes: 2)
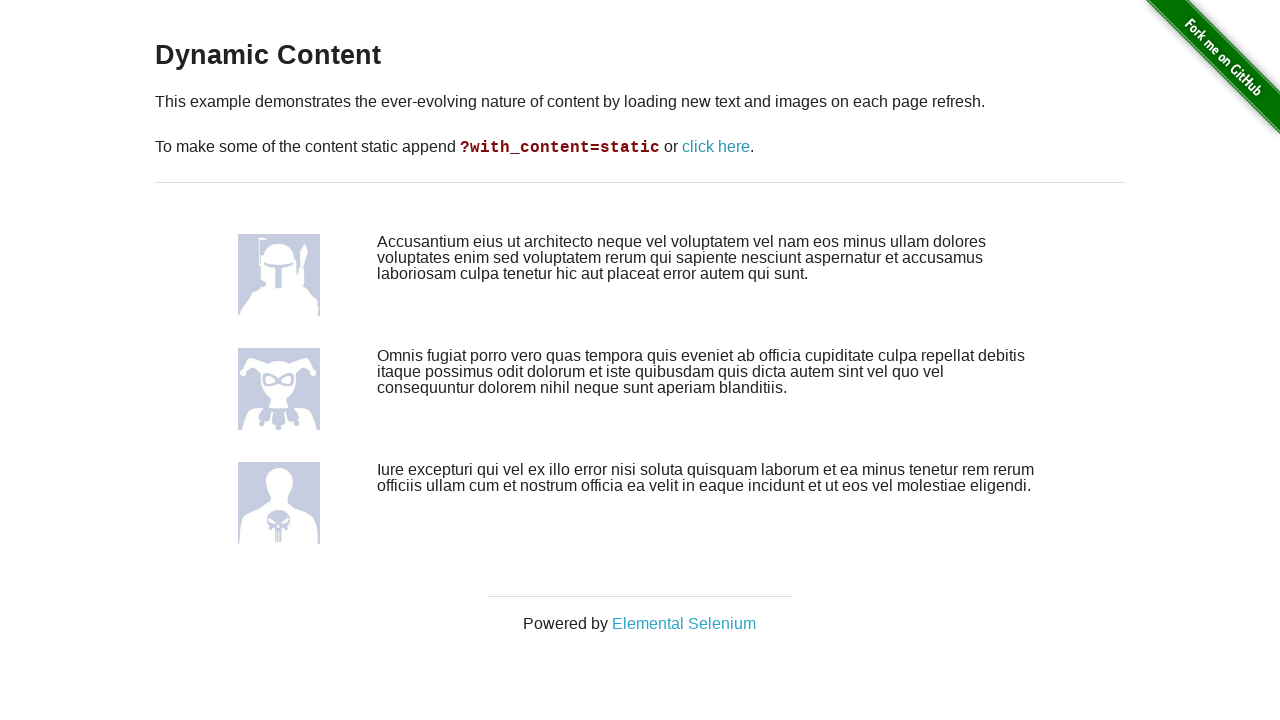

Clicked 'click here' link (iteration 4/10) at (716, 147) on internal:role=link[name="click here"i]
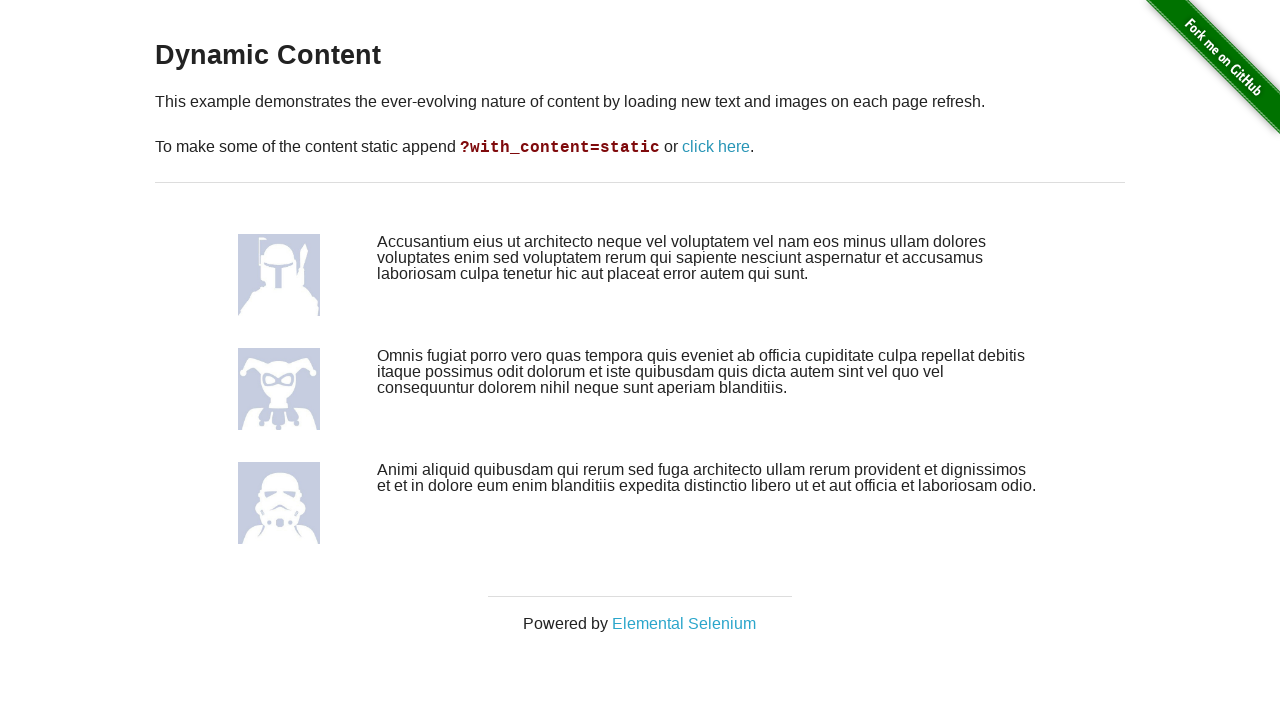

Waited for network to become idle after click 4
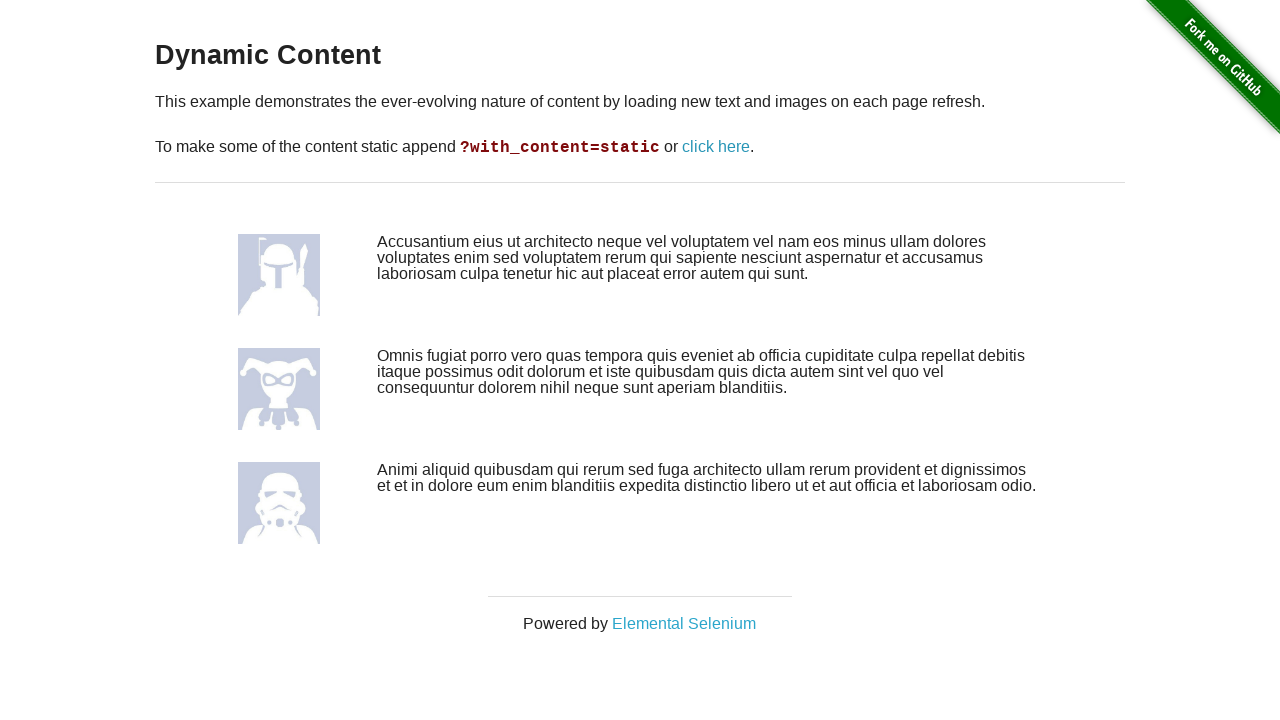

Retrieved new text content from iteration 4
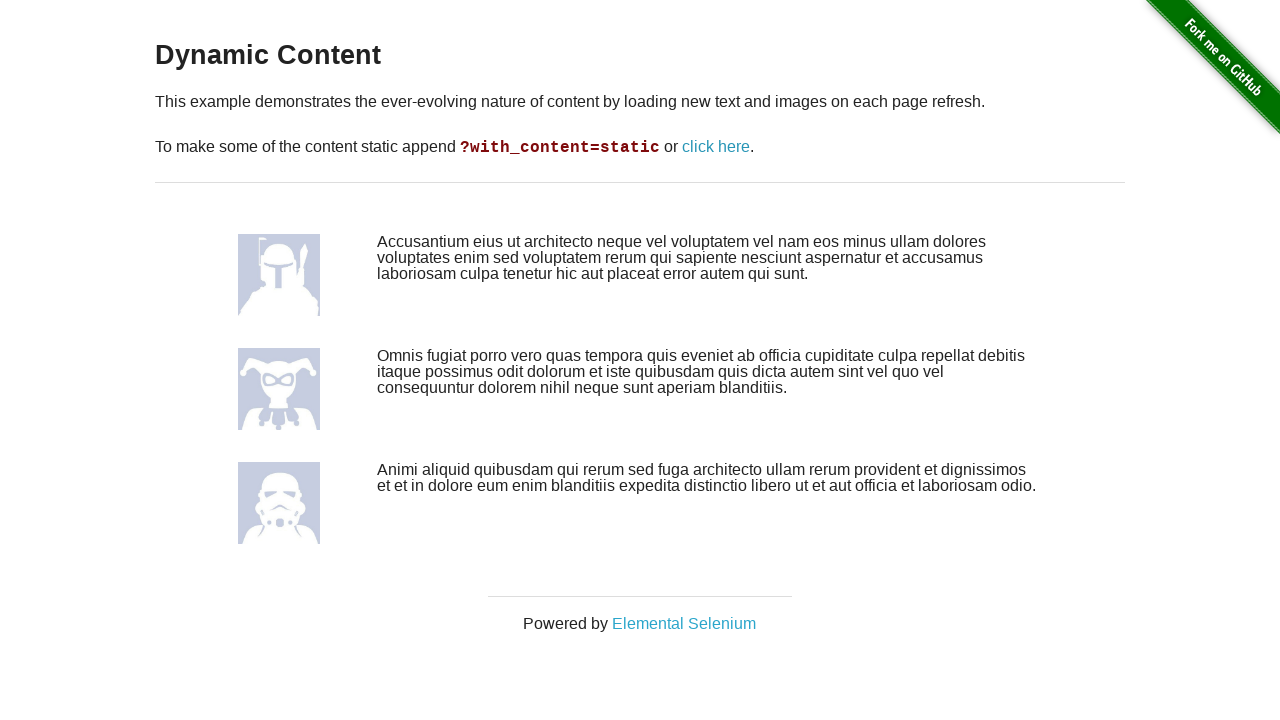

Retrieved new avatar source from iteration 4
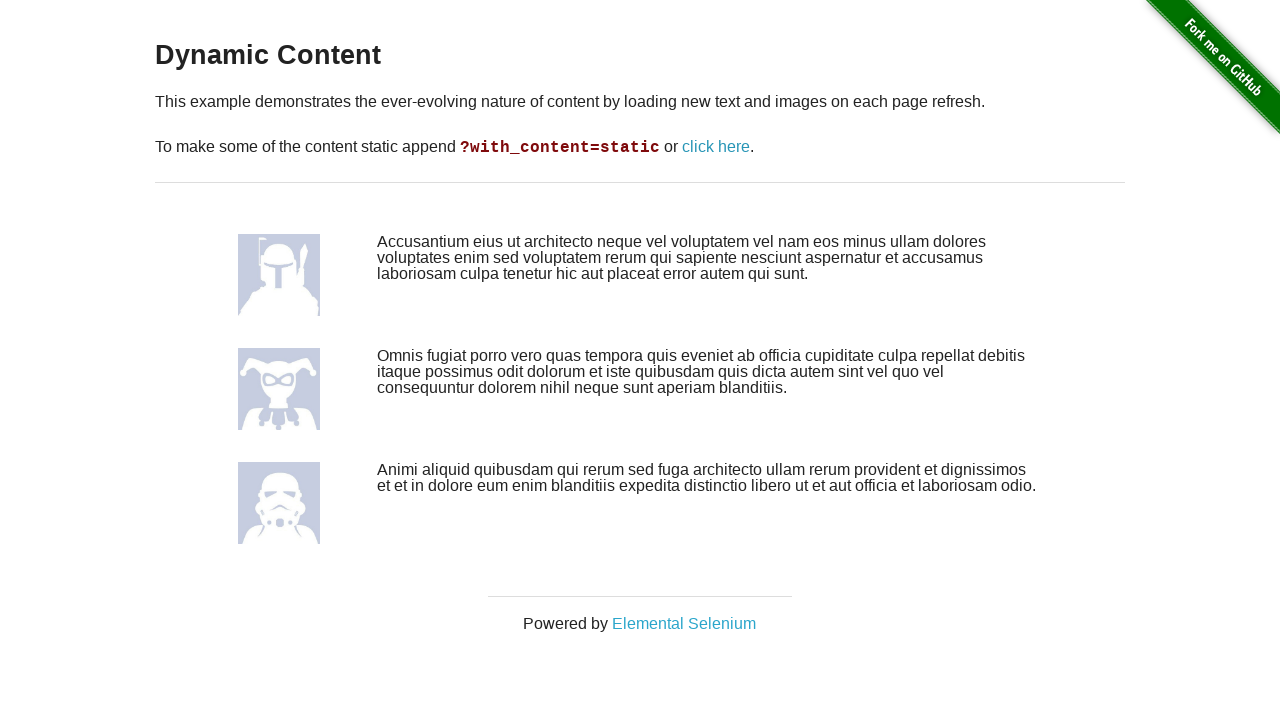

Verified text changed from initial on iteration 4
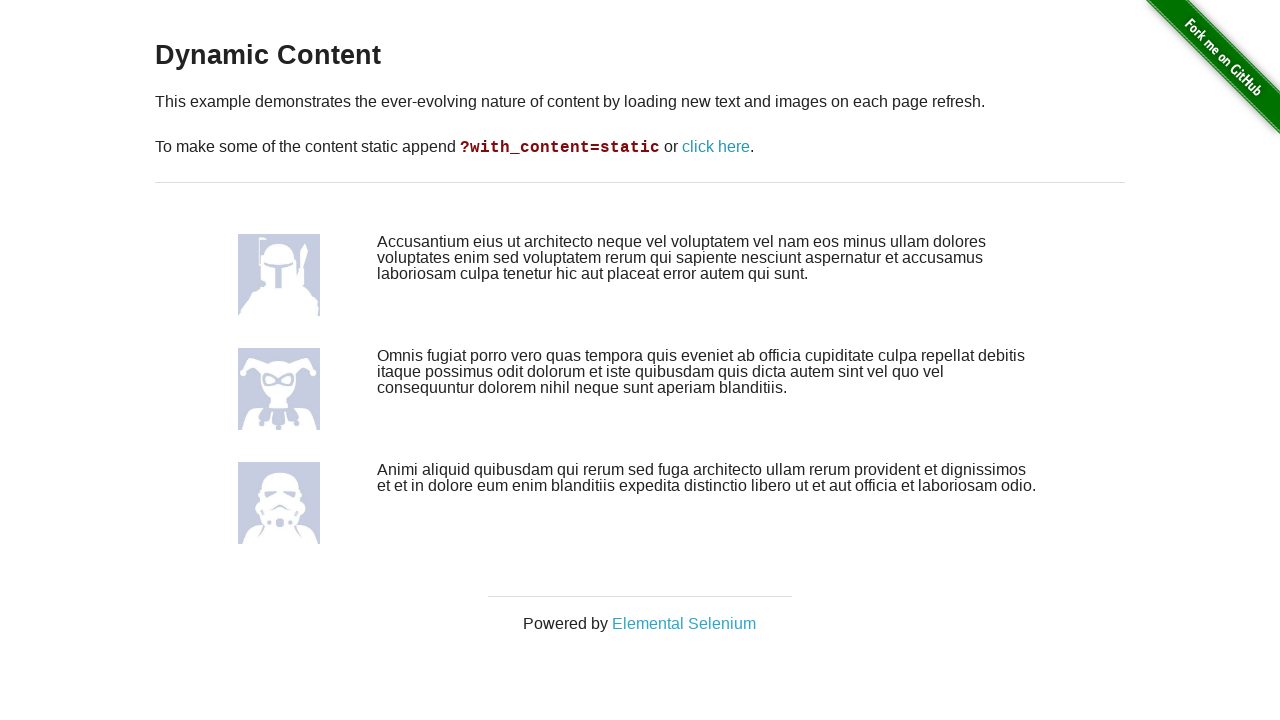

Detected avatar change on iteration 4 (total changes: 3)
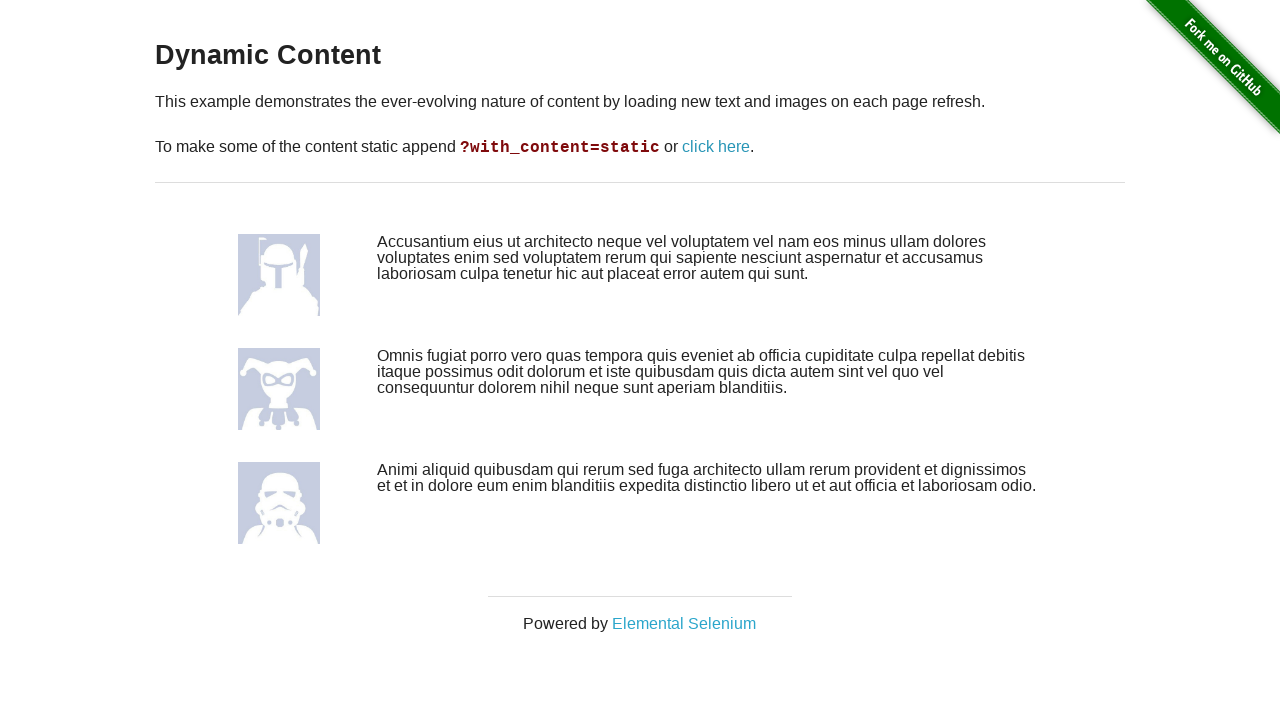

Clicked 'click here' link (iteration 5/10) at (716, 147) on internal:role=link[name="click here"i]
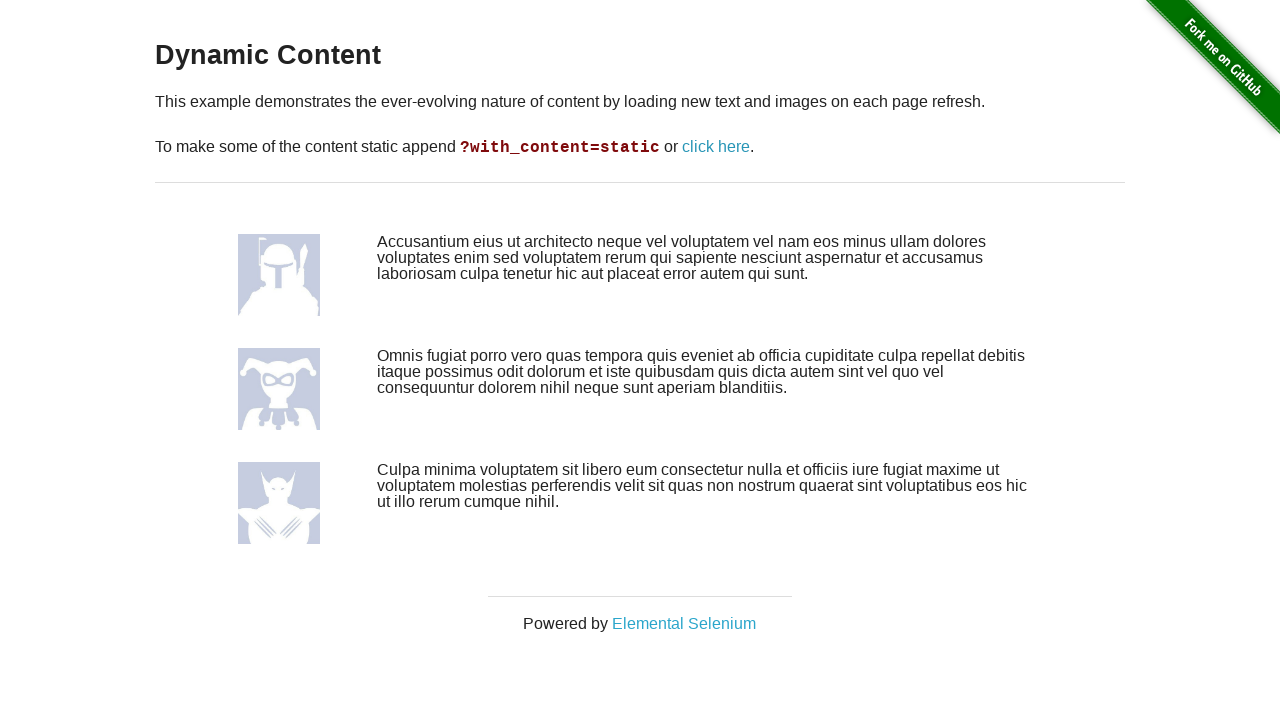

Waited for network to become idle after click 5
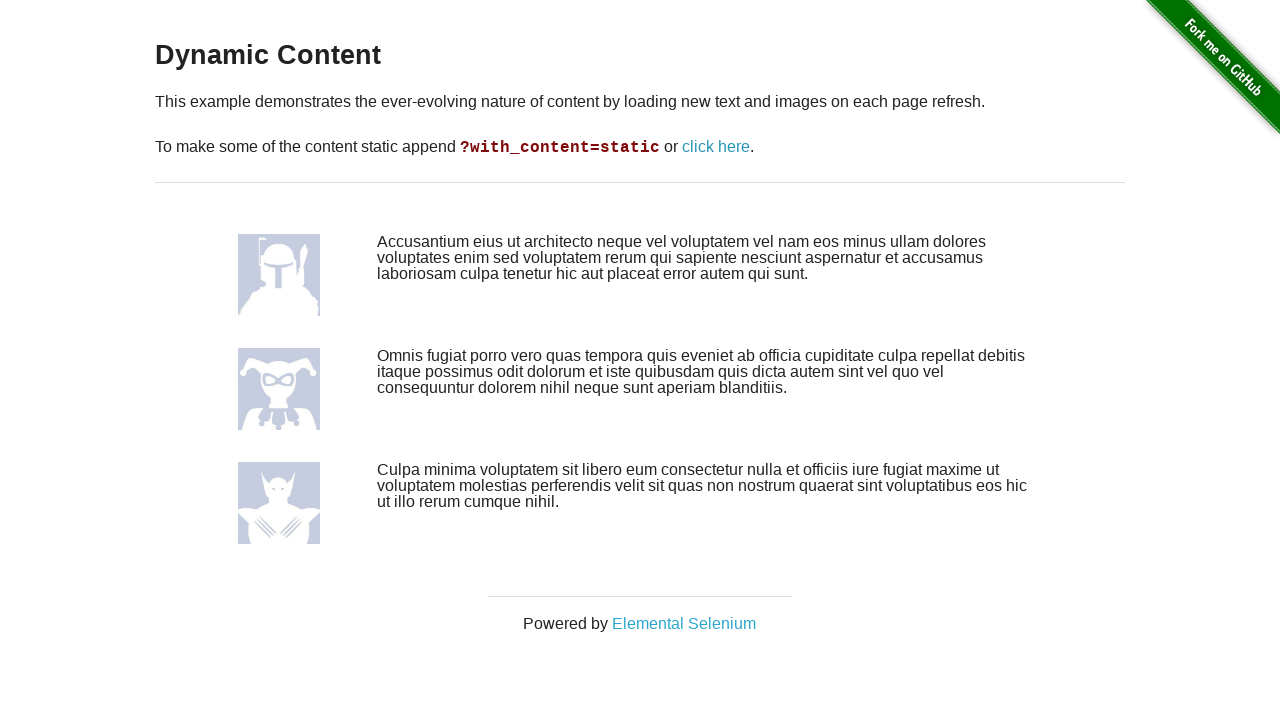

Retrieved new text content from iteration 5
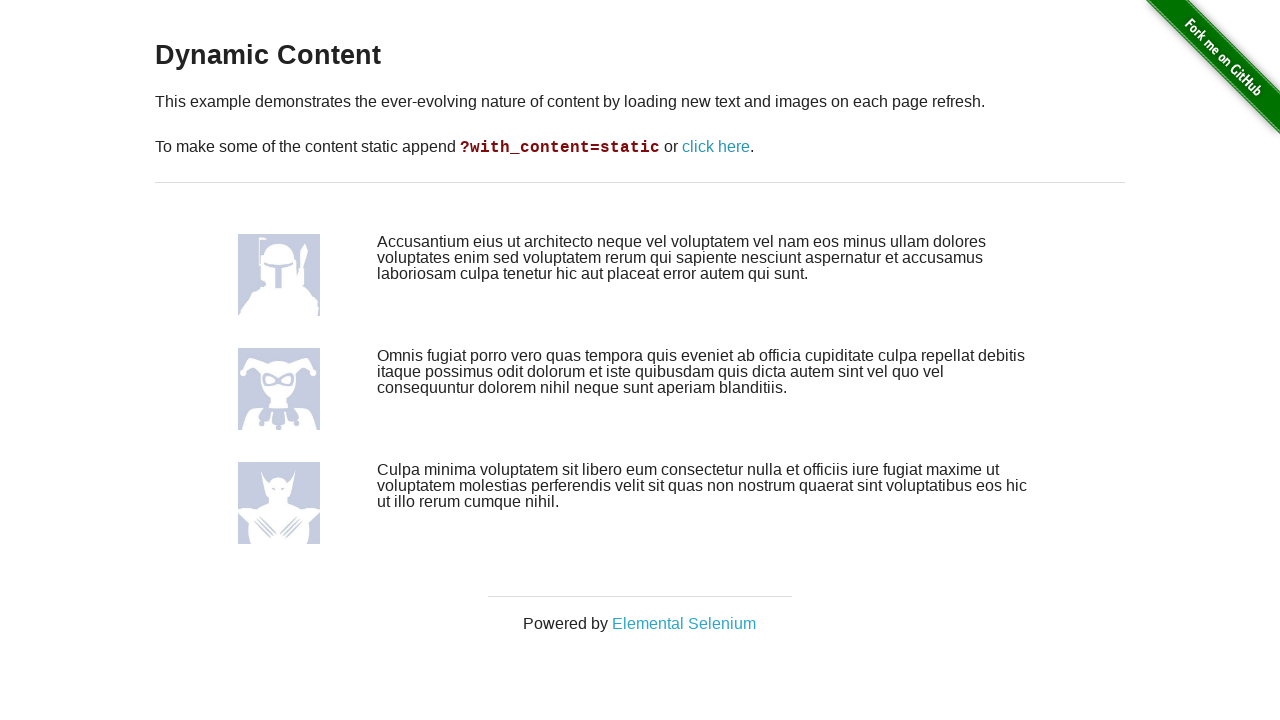

Retrieved new avatar source from iteration 5
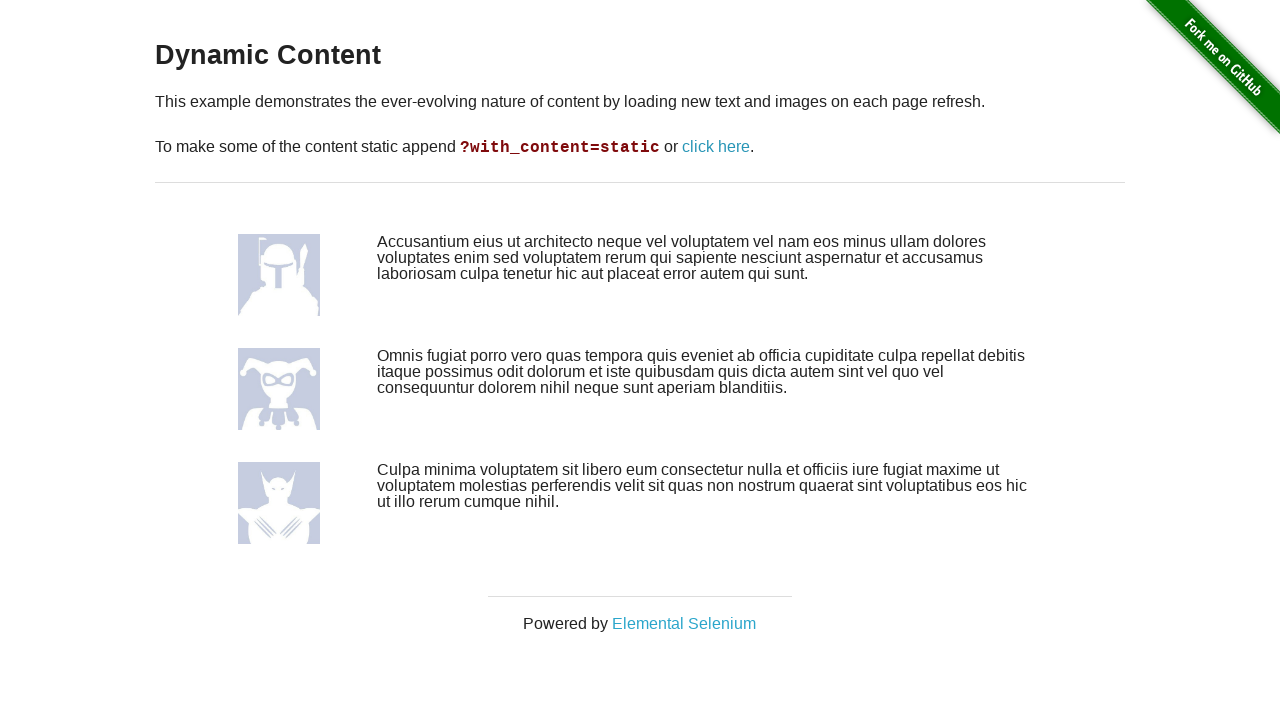

Verified text changed from initial on iteration 5
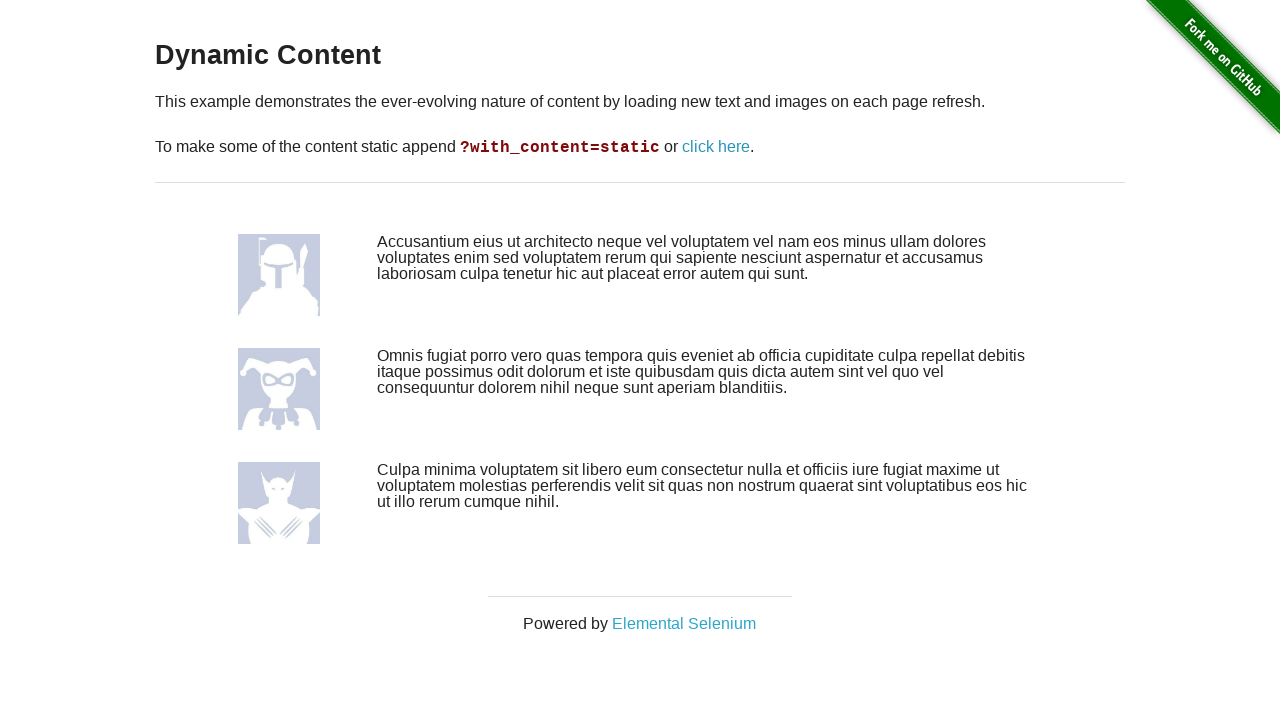

Detected avatar change on iteration 5 (total changes: 4)
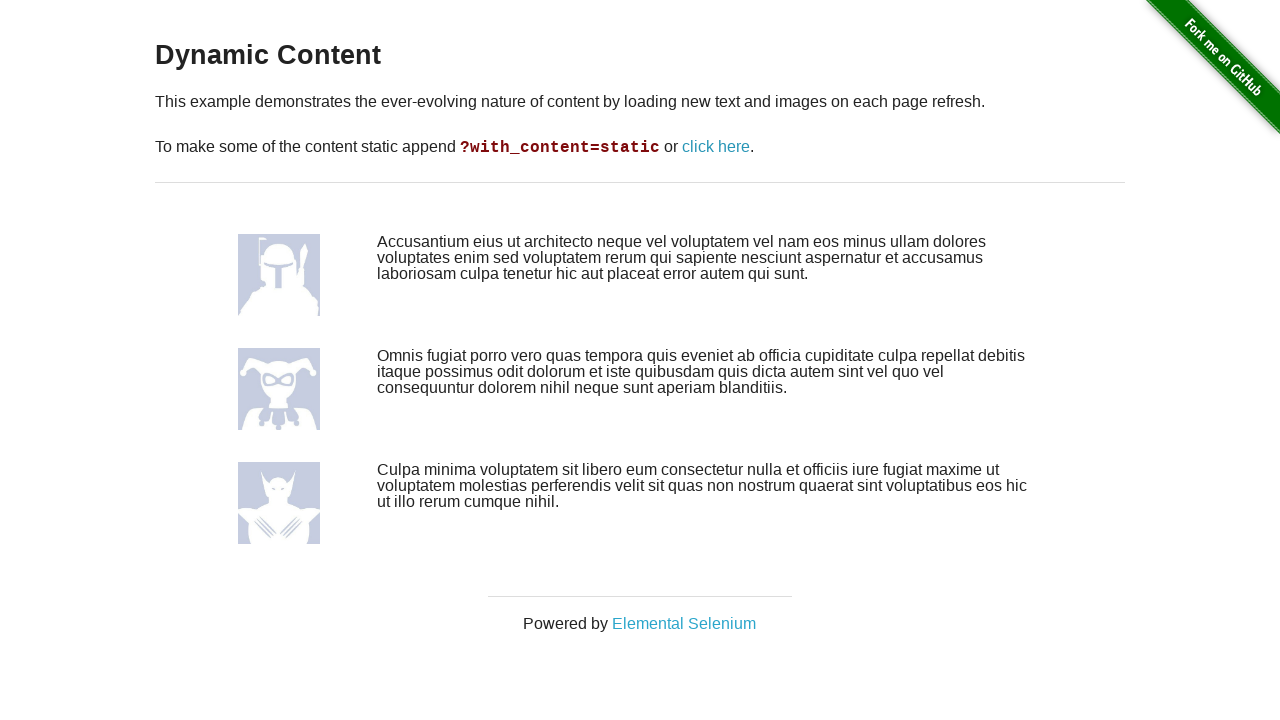

Clicked 'click here' link (iteration 6/10) at (716, 147) on internal:role=link[name="click here"i]
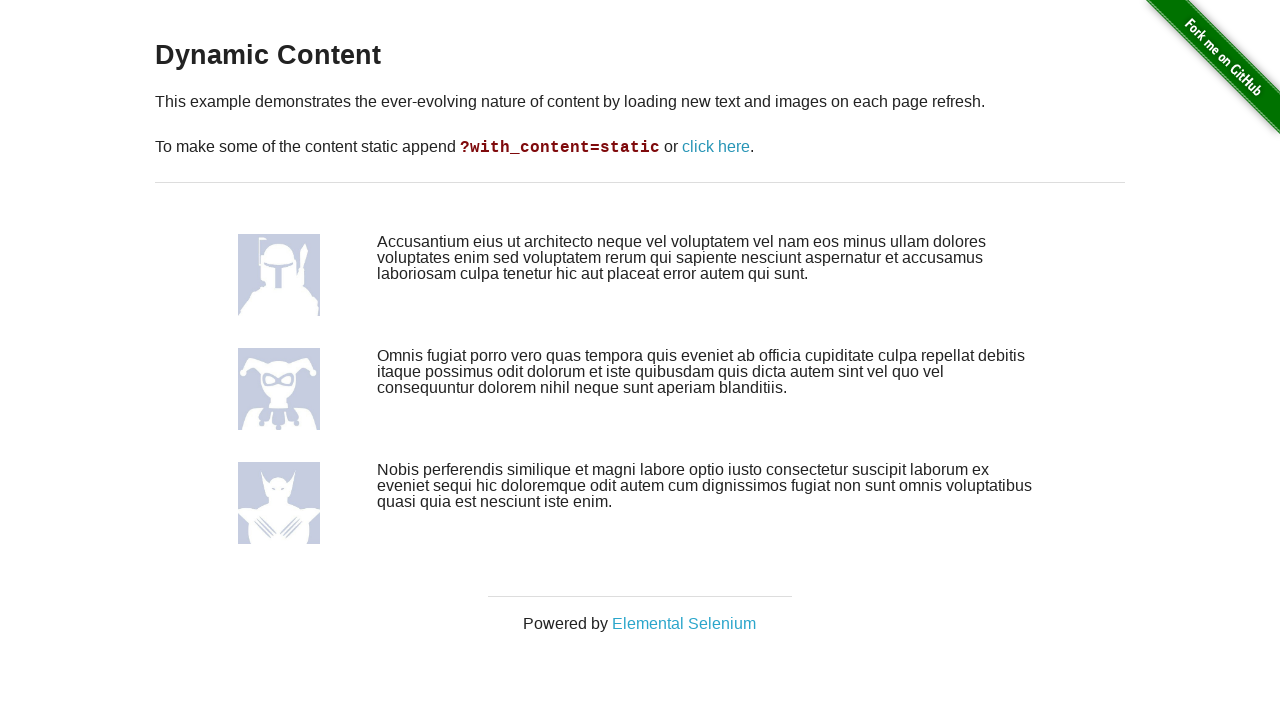

Waited for network to become idle after click 6
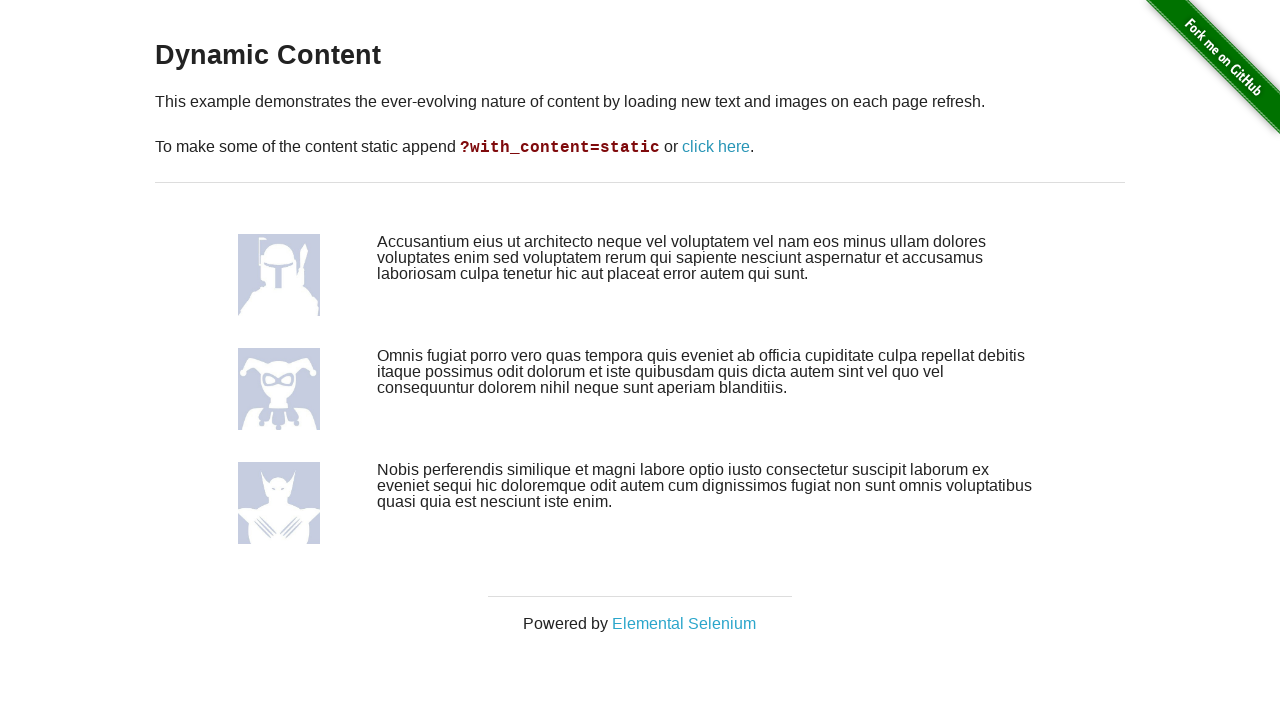

Retrieved new text content from iteration 6
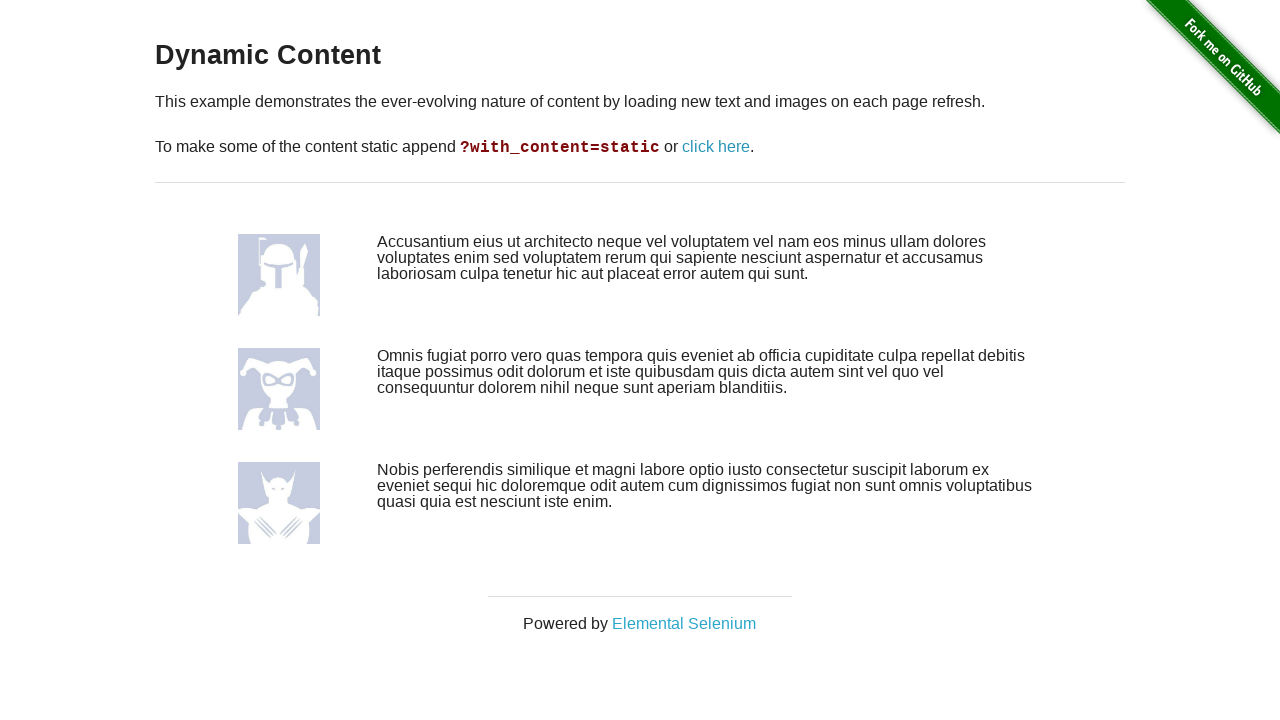

Retrieved new avatar source from iteration 6
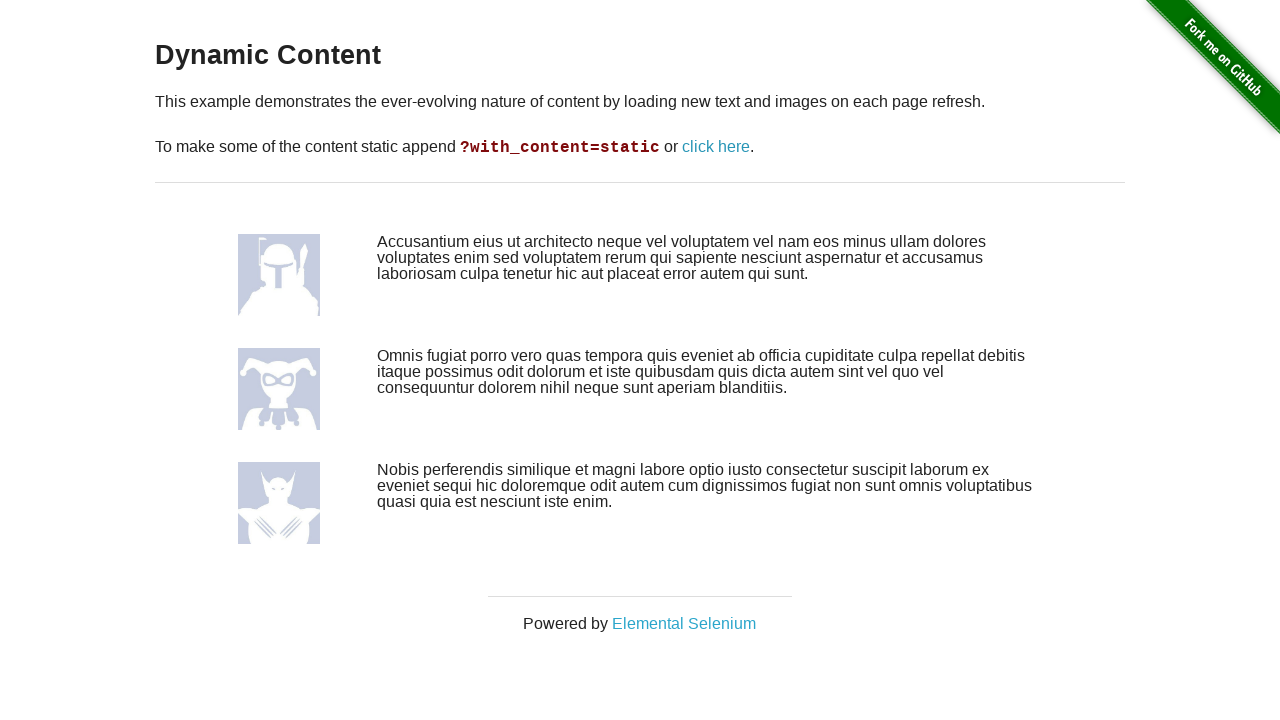

Verified text changed from initial on iteration 6
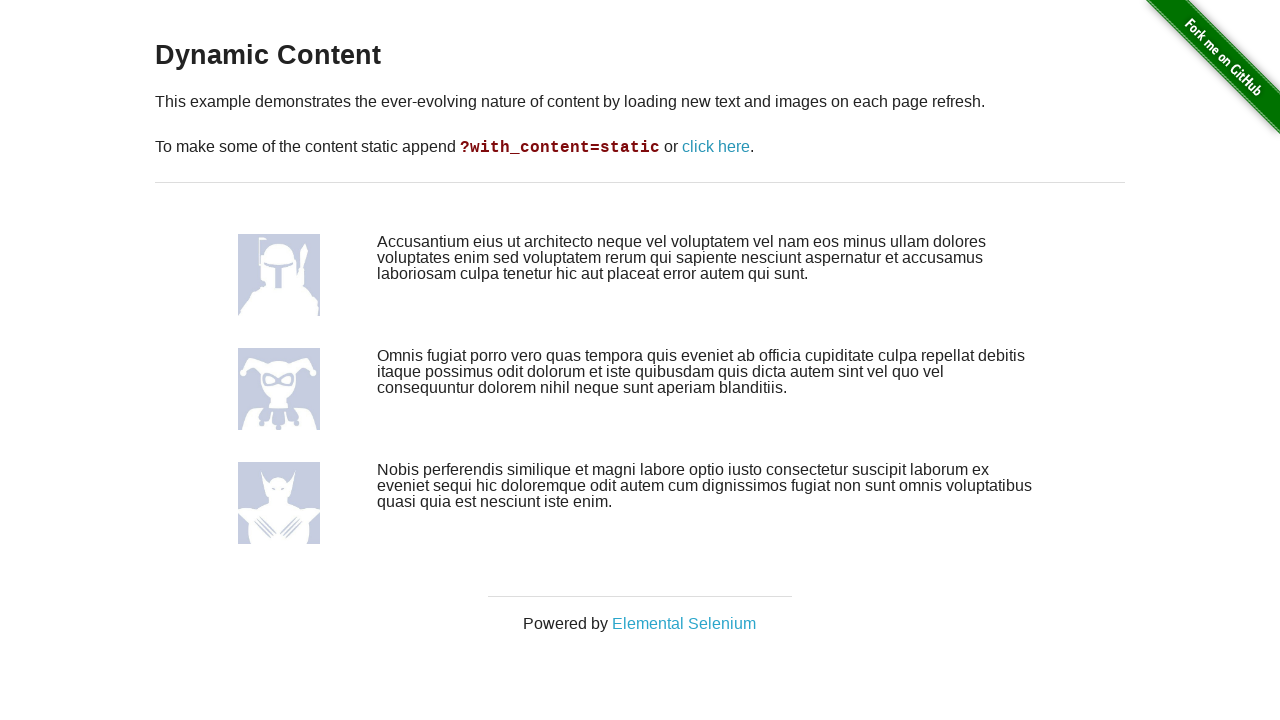

Clicked 'click here' link (iteration 7/10) at (716, 147) on internal:role=link[name="click here"i]
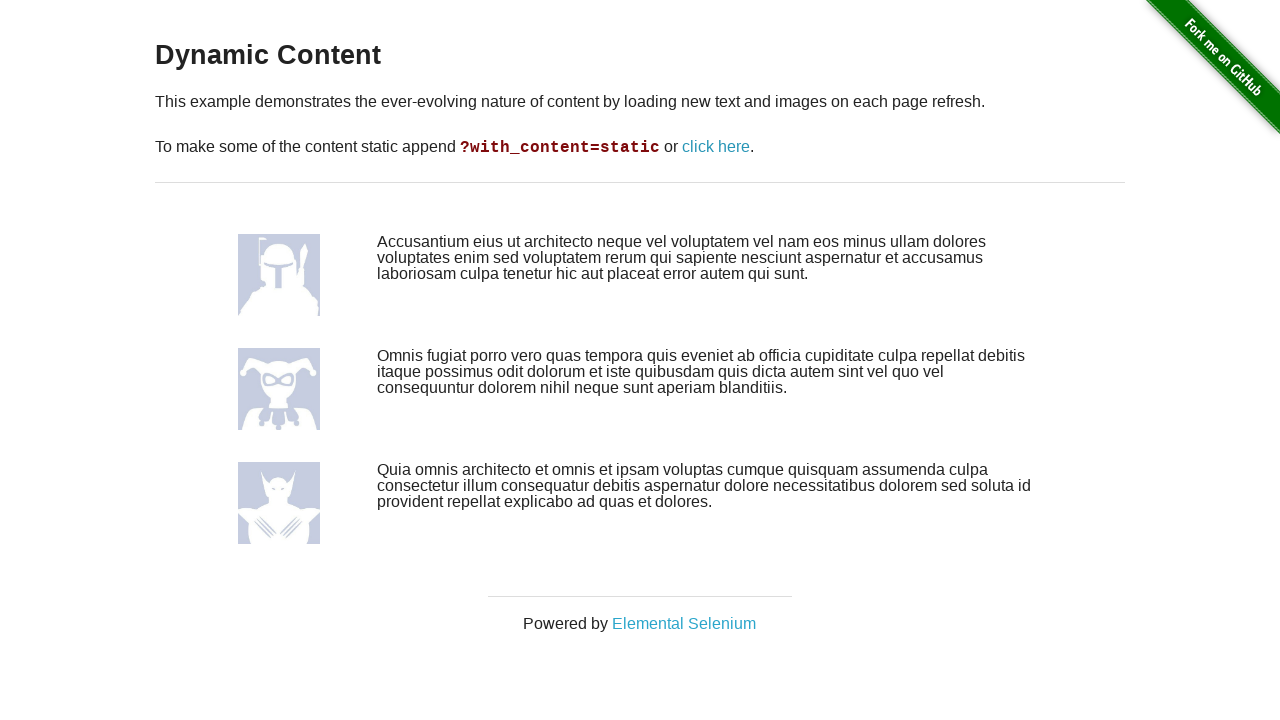

Waited for network to become idle after click 7
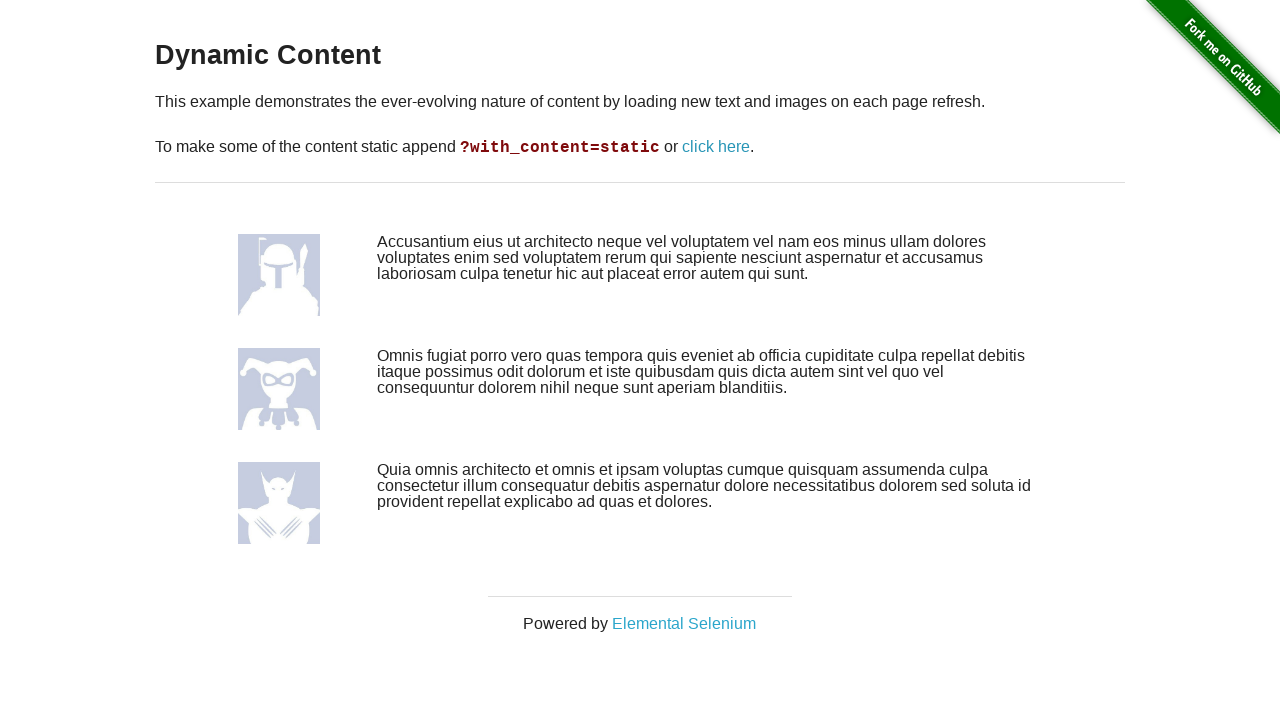

Retrieved new text content from iteration 7
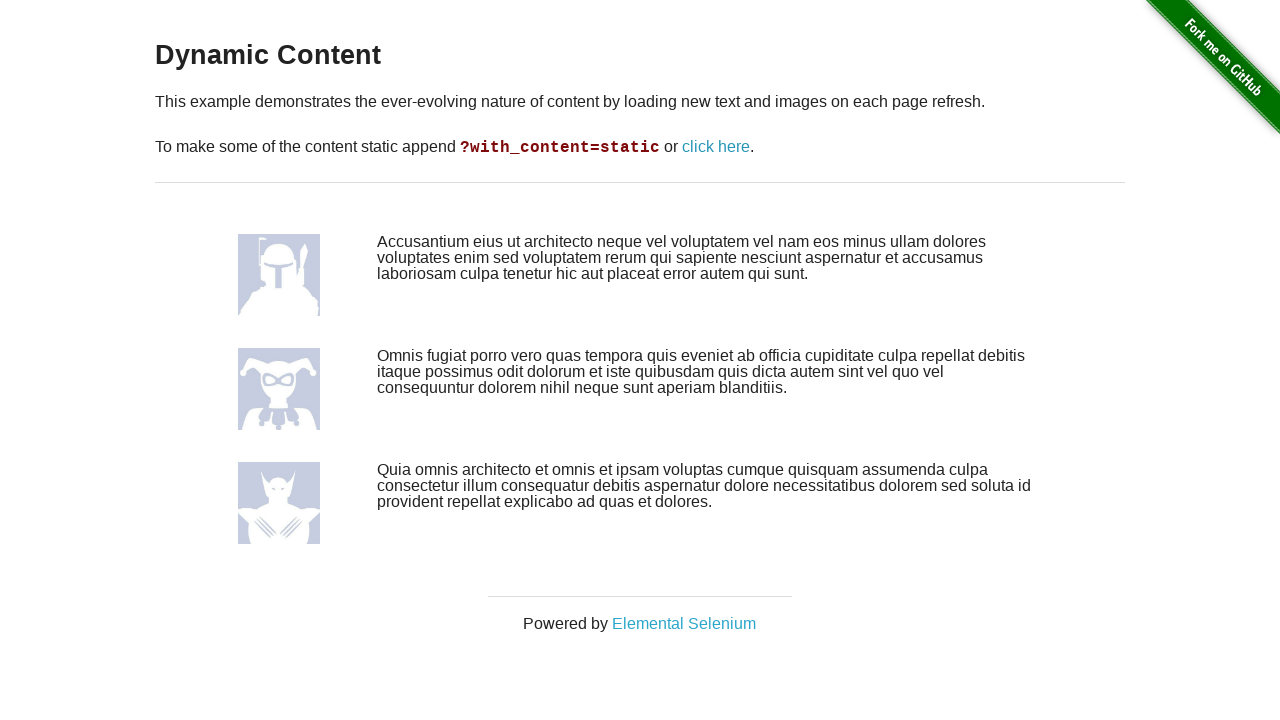

Retrieved new avatar source from iteration 7
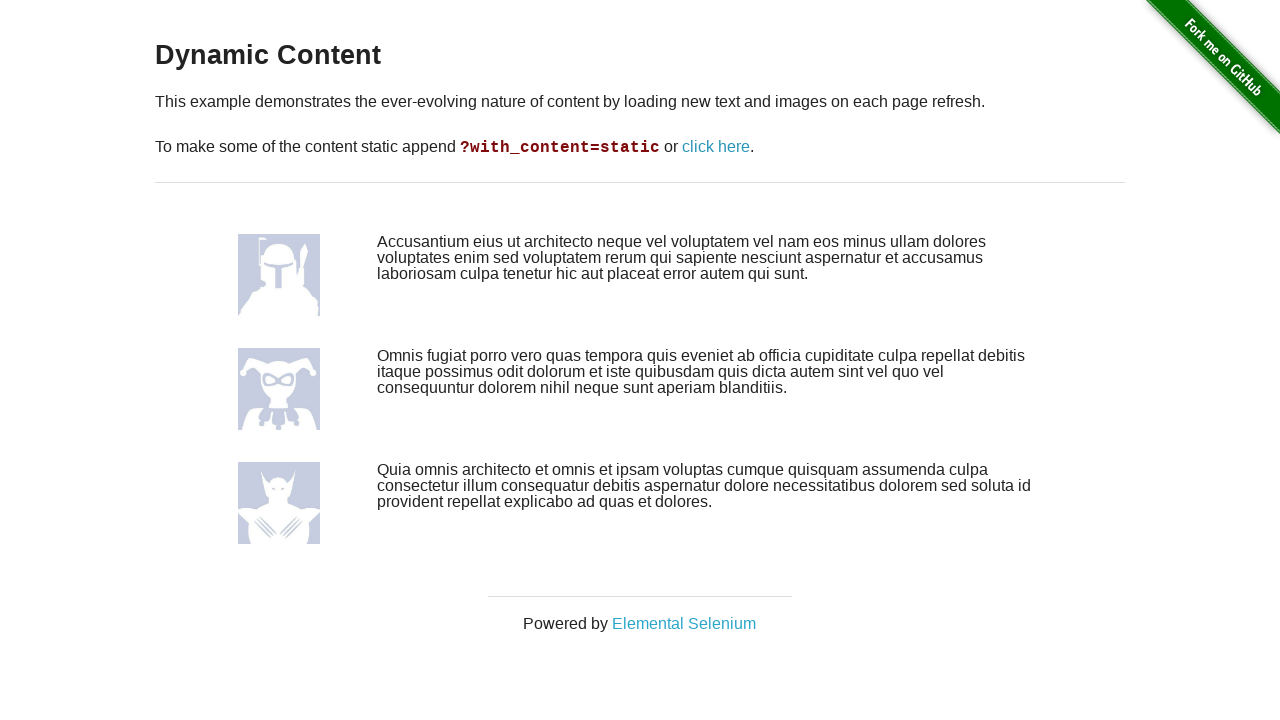

Verified text changed from initial on iteration 7
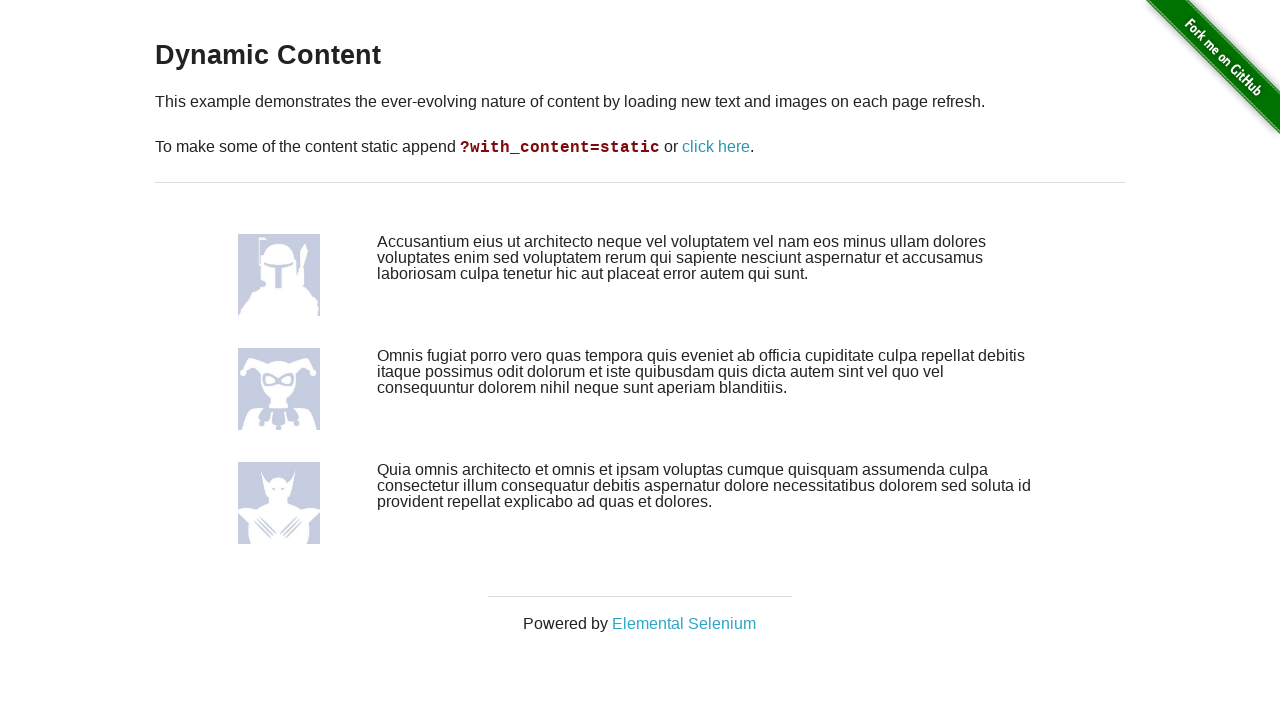

Clicked 'click here' link (iteration 8/10) at (716, 147) on internal:role=link[name="click here"i]
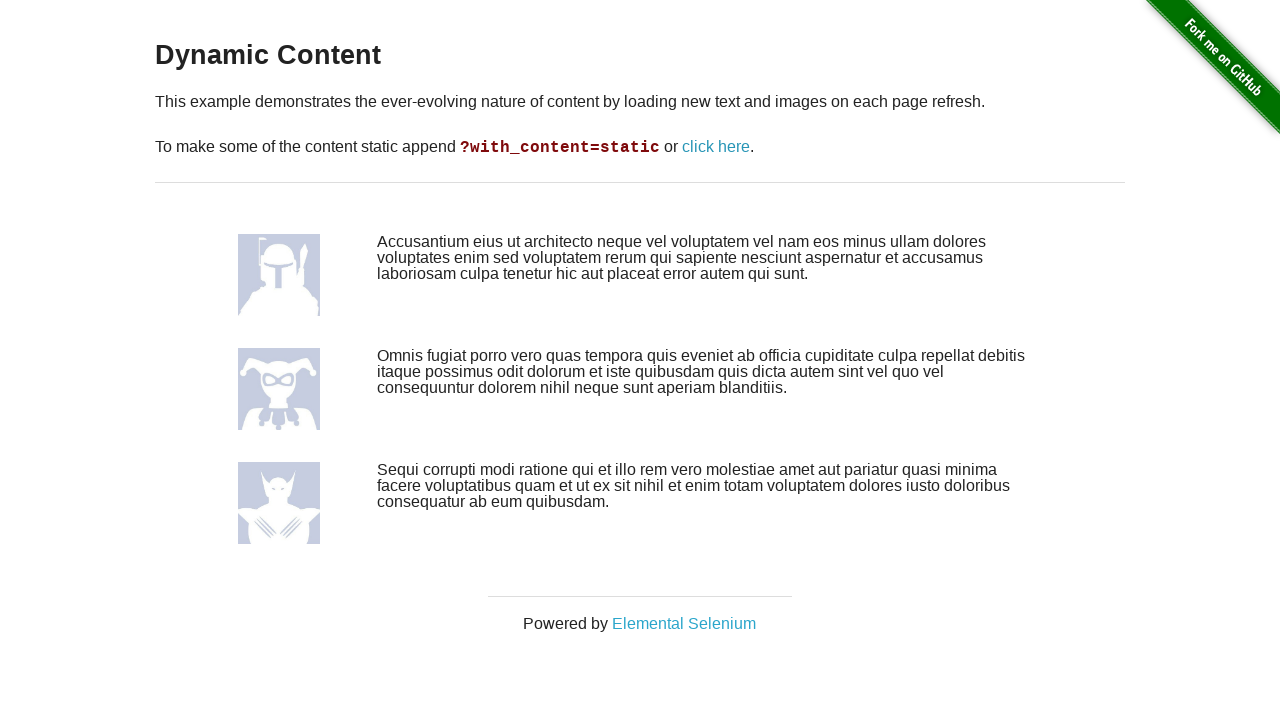

Waited for network to become idle after click 8
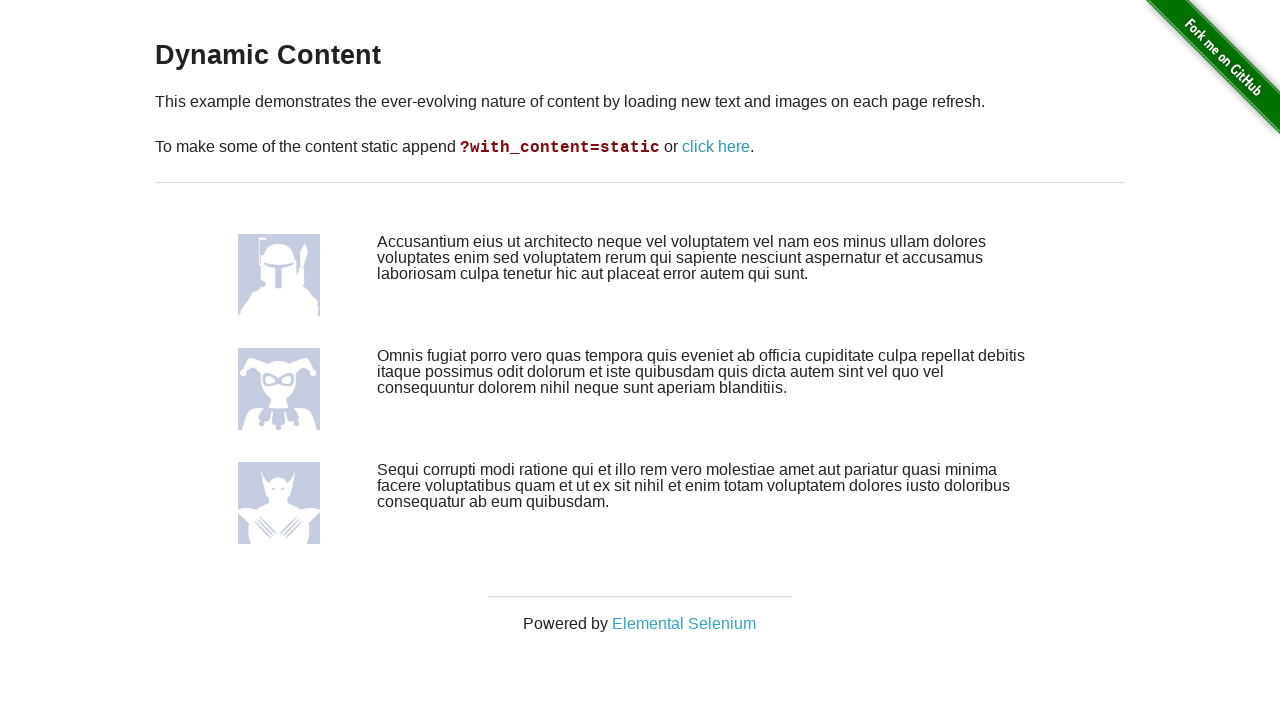

Retrieved new text content from iteration 8
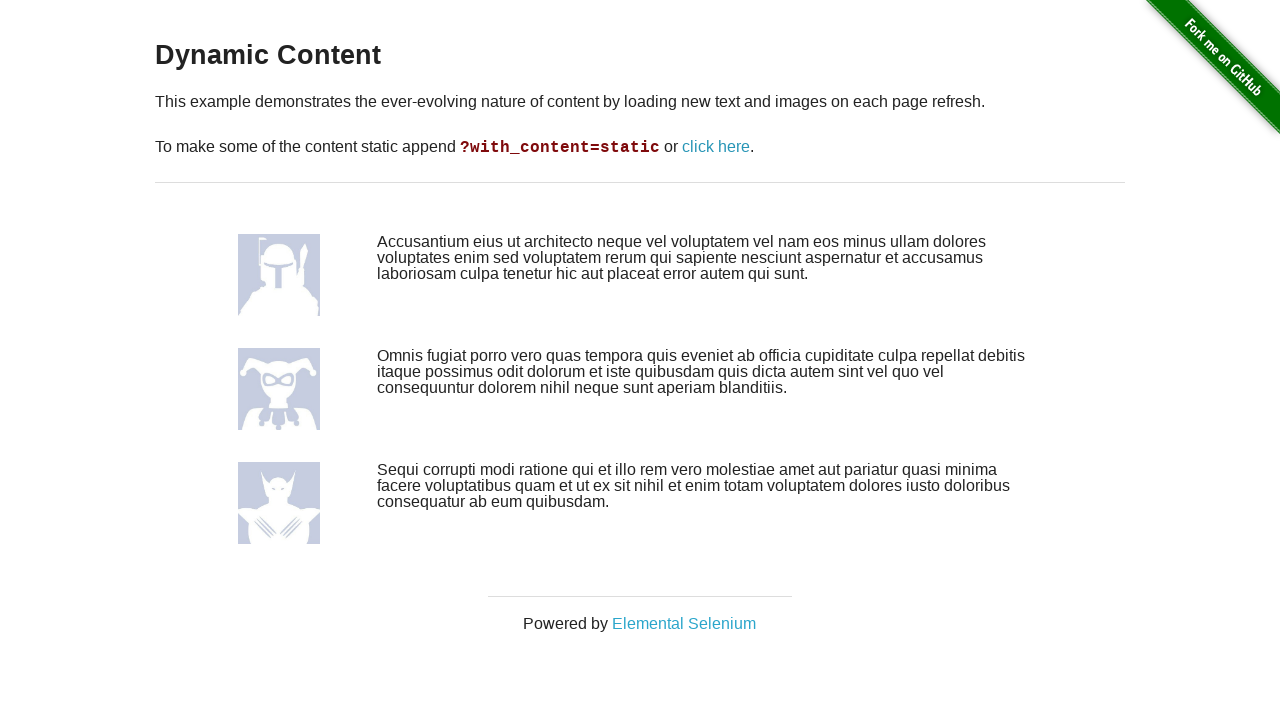

Retrieved new avatar source from iteration 8
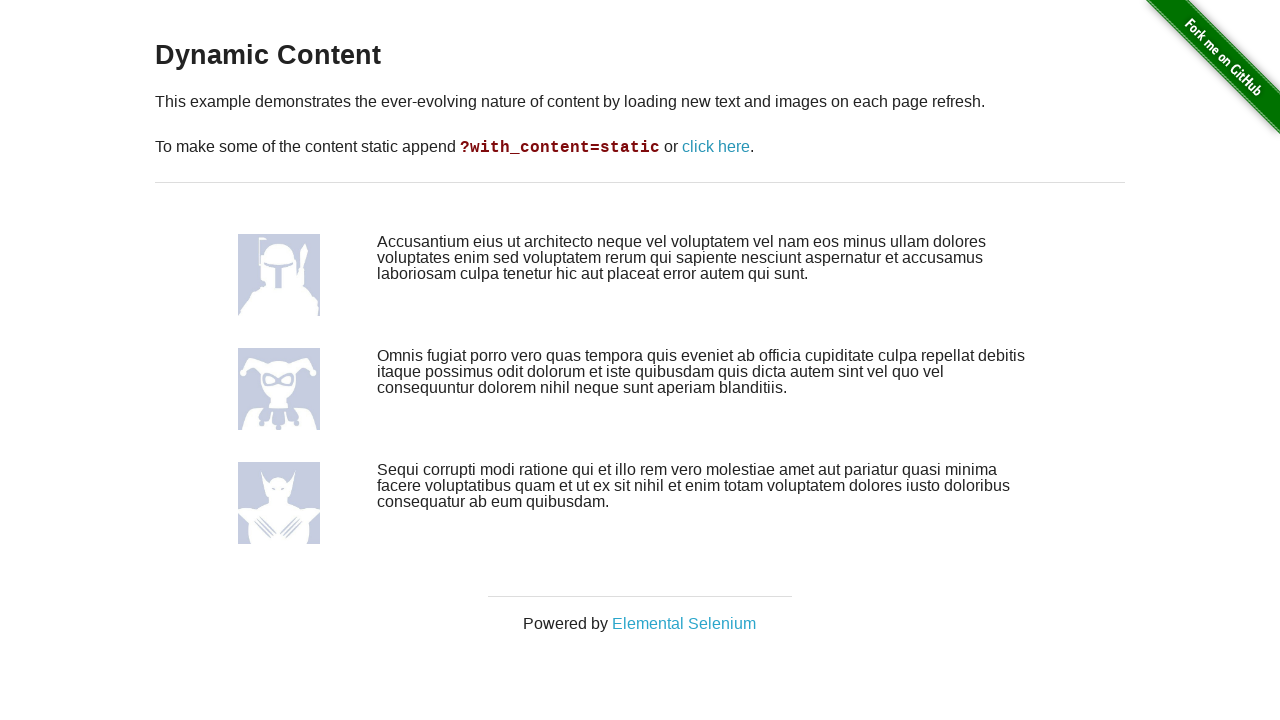

Verified text changed from initial on iteration 8
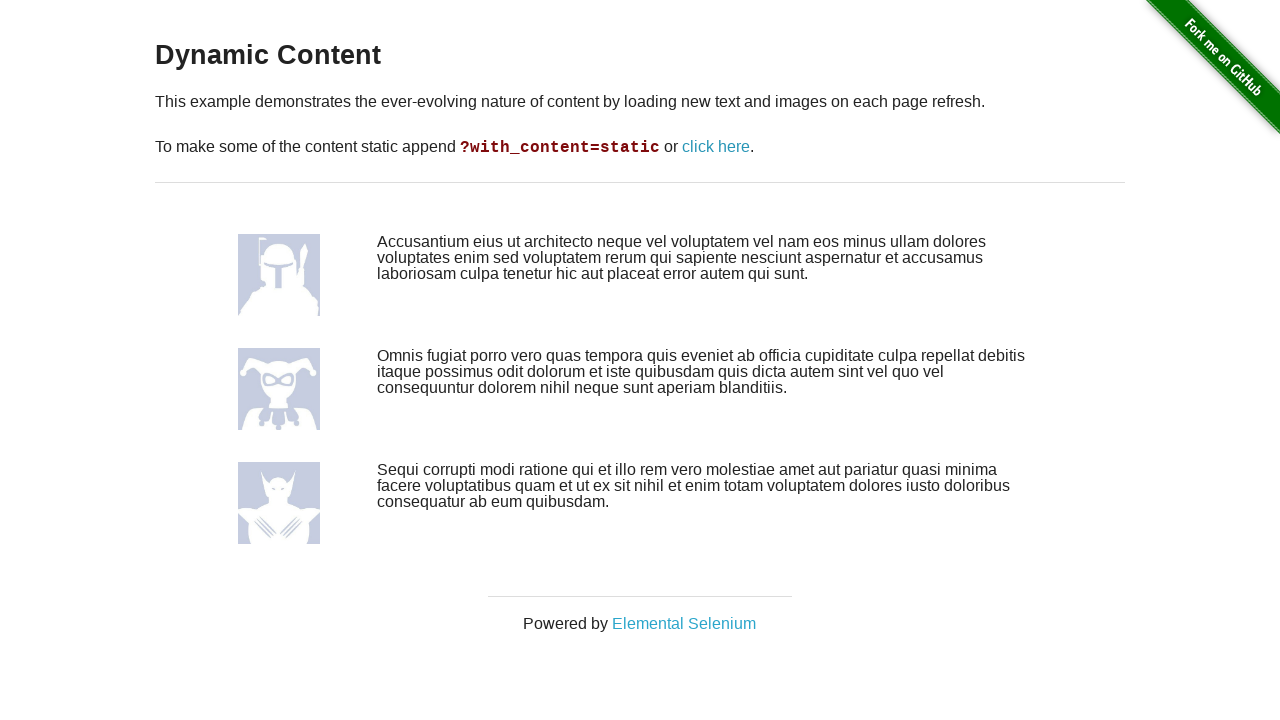

Clicked 'click here' link (iteration 9/10) at (716, 147) on internal:role=link[name="click here"i]
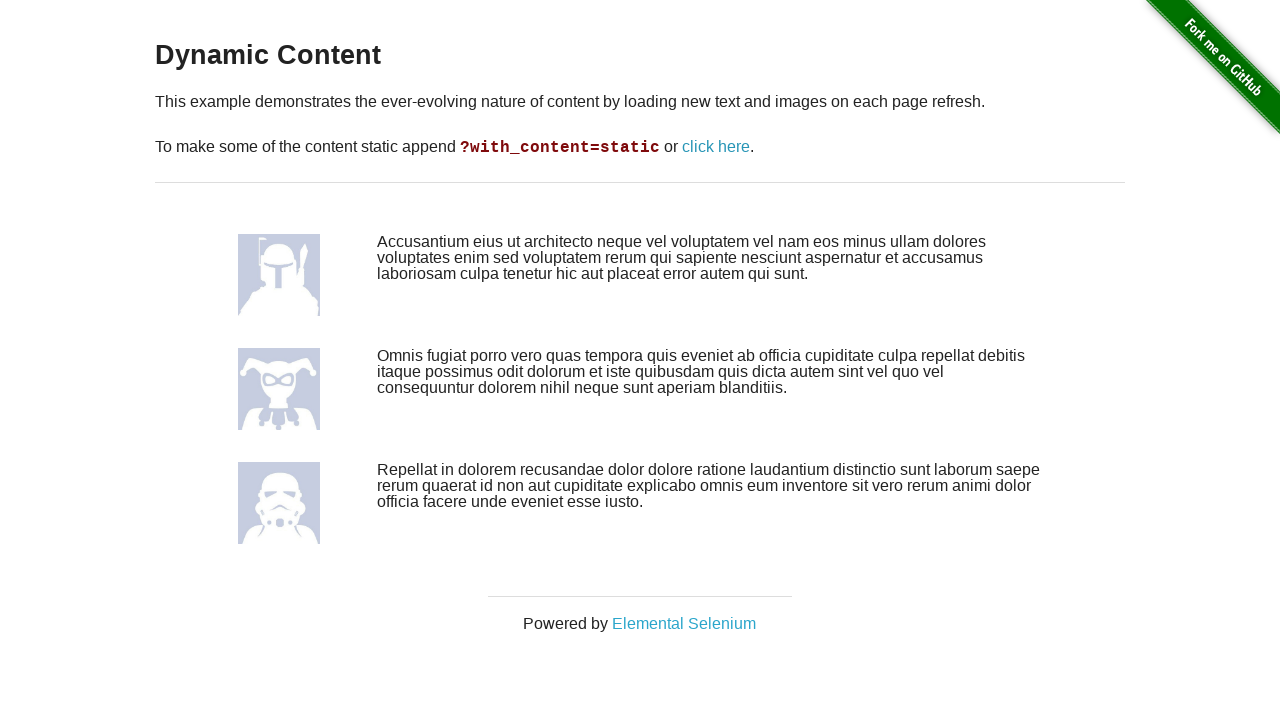

Waited for network to become idle after click 9
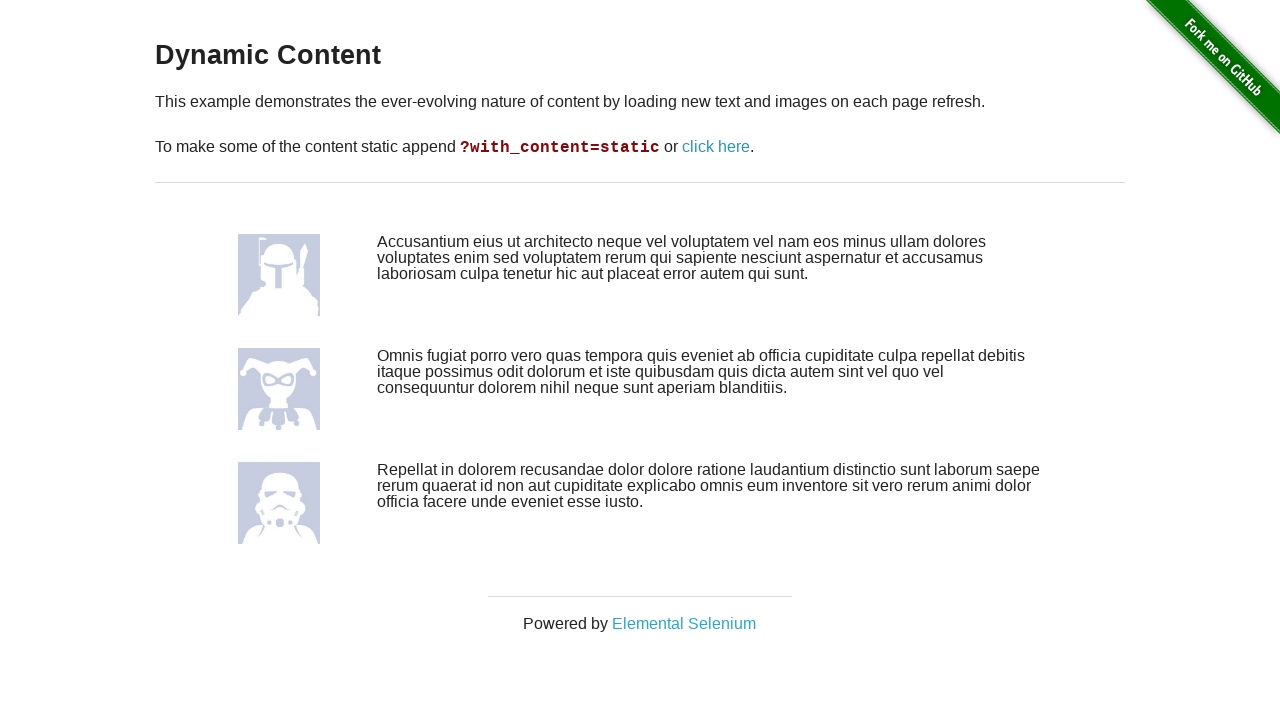

Retrieved new text content from iteration 9
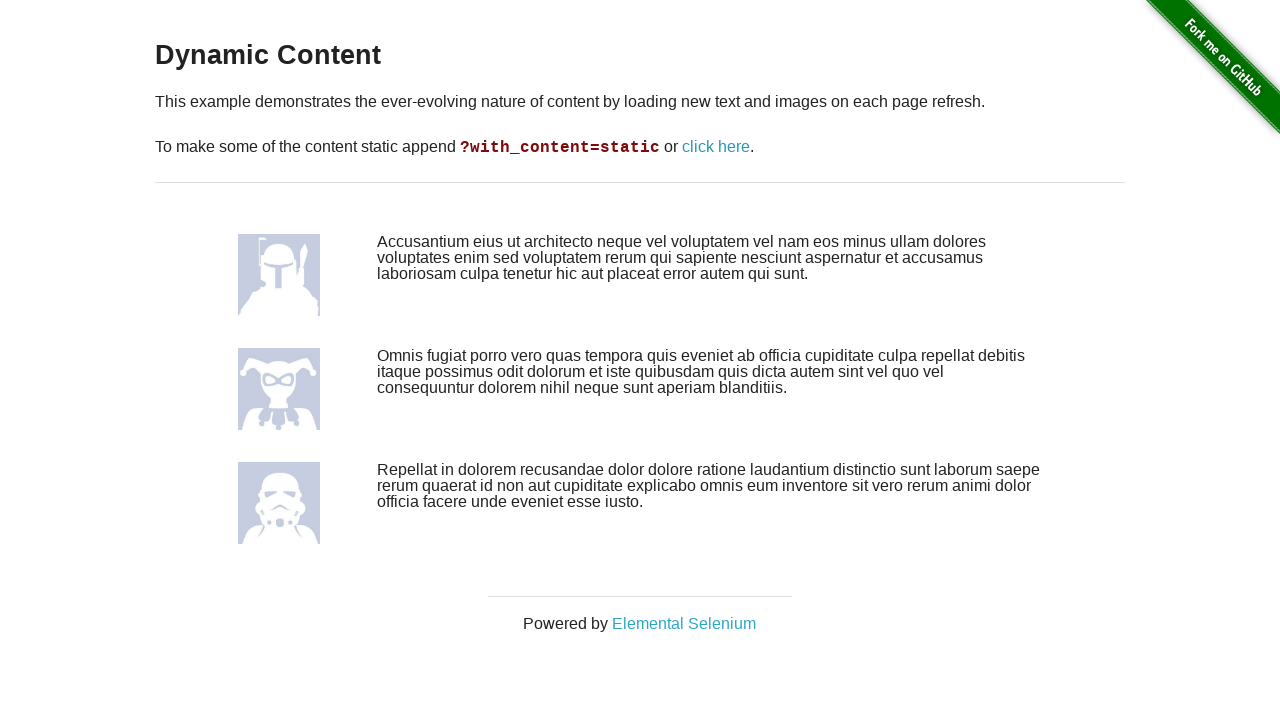

Retrieved new avatar source from iteration 9
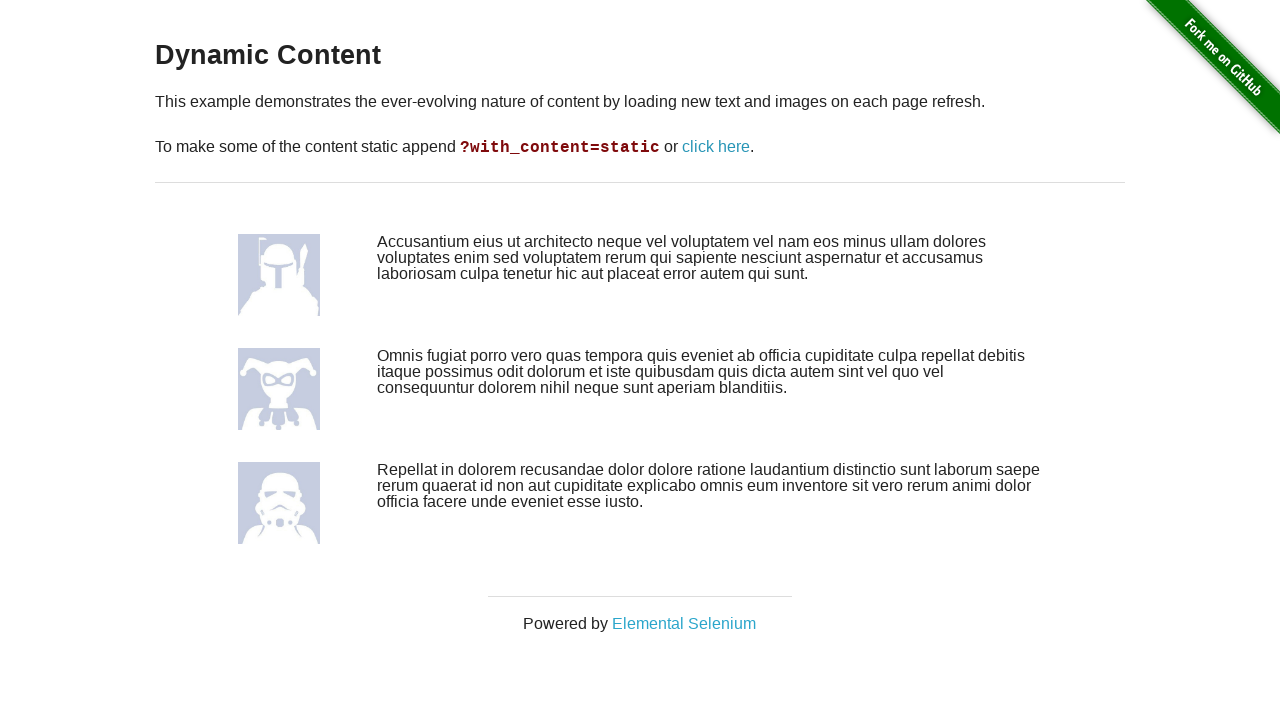

Verified text changed from initial on iteration 9
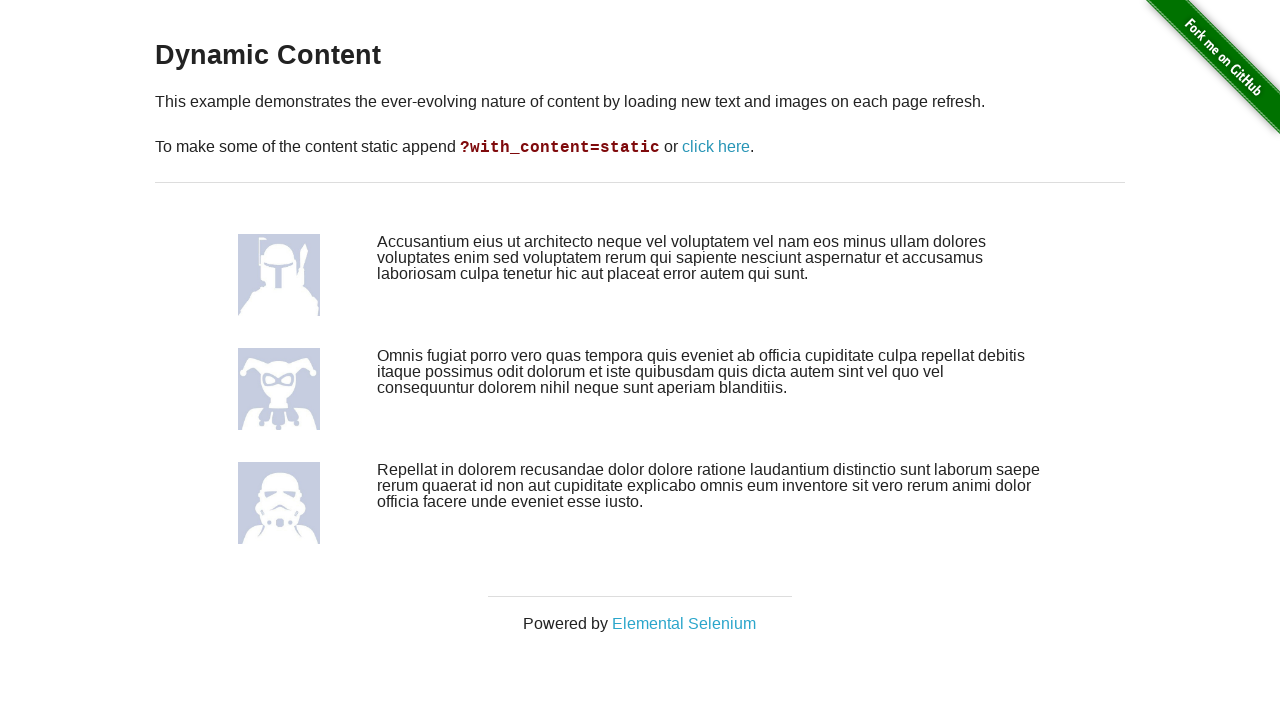

Detected avatar change on iteration 9 (total changes: 5)
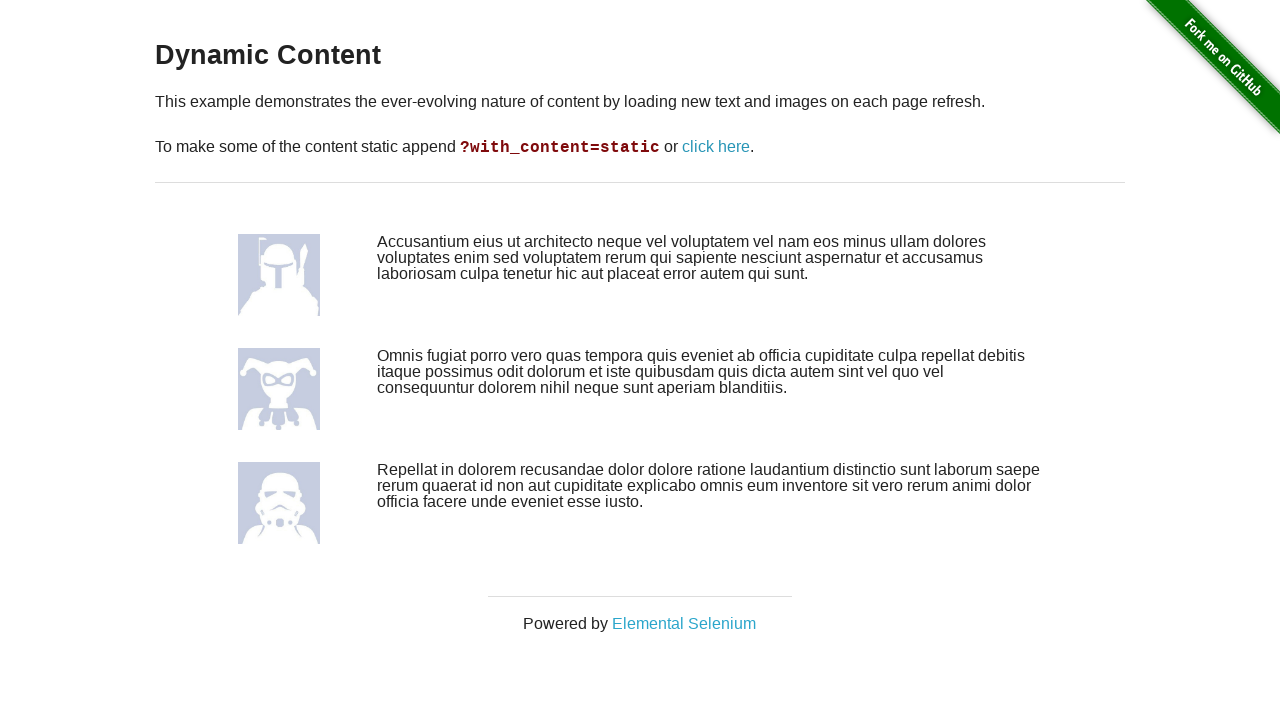

Clicked 'click here' link (iteration 10/10) at (716, 147) on internal:role=link[name="click here"i]
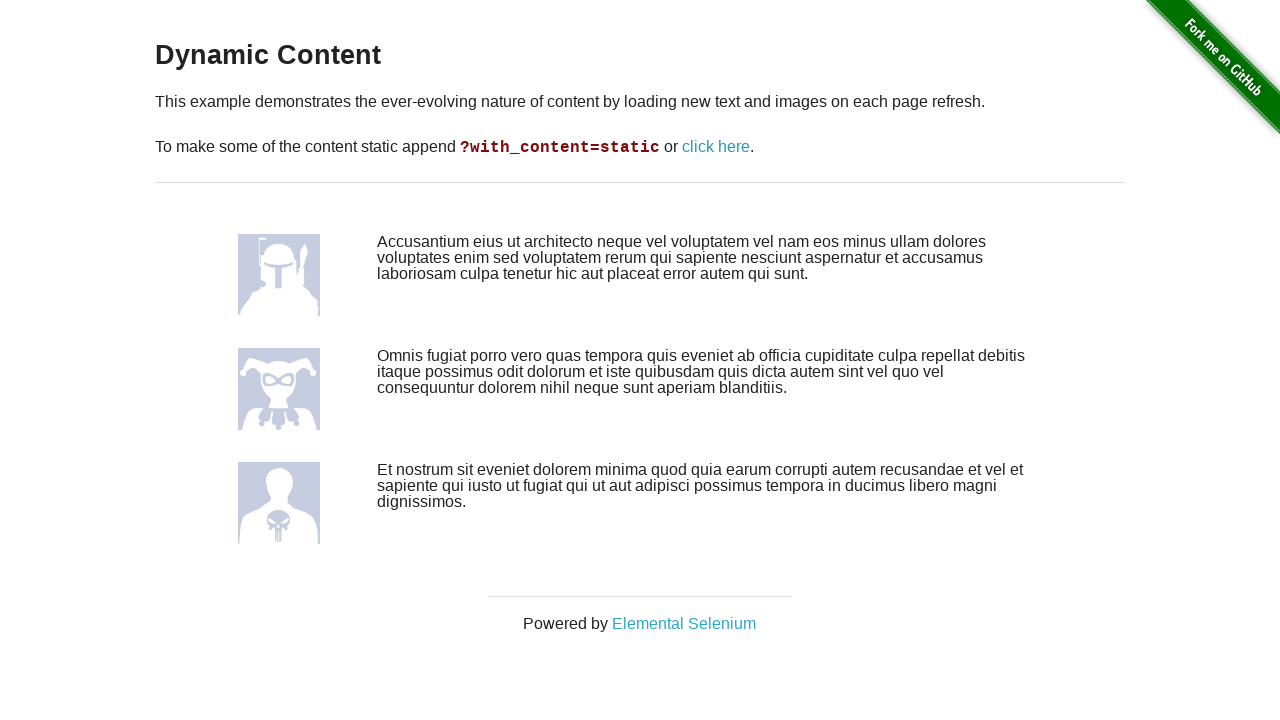

Waited for network to become idle after click 10
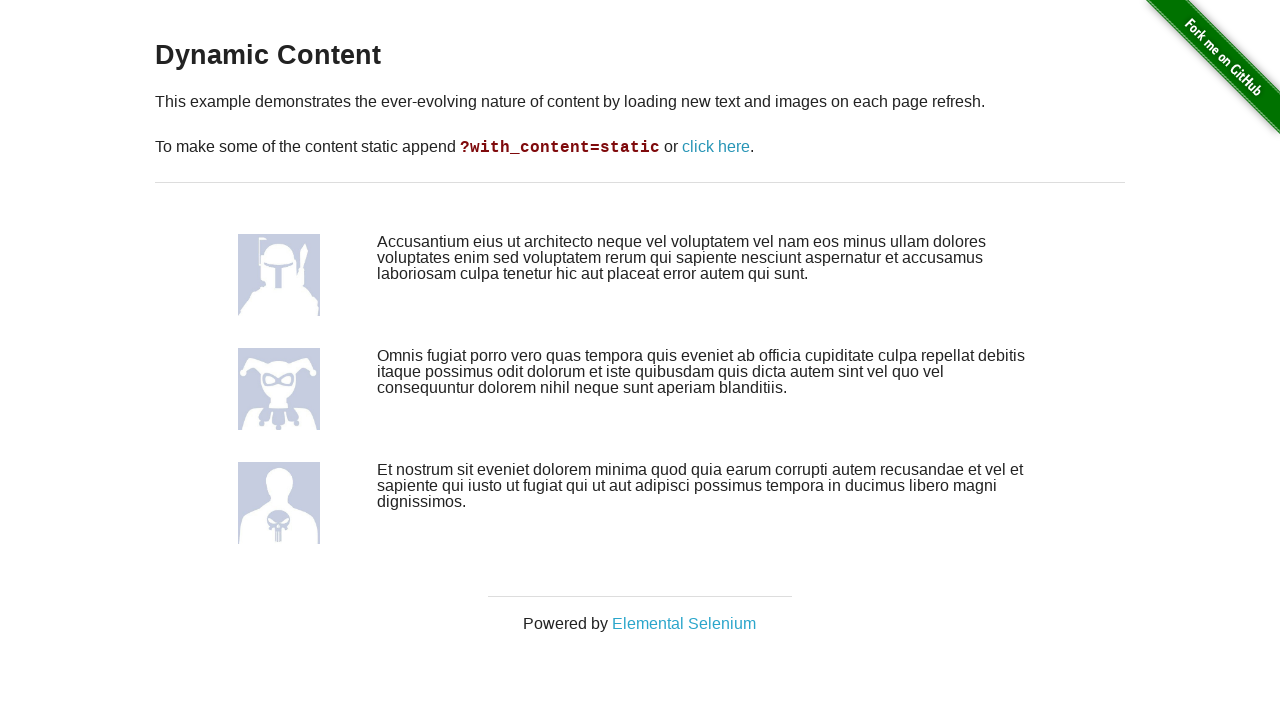

Retrieved new text content from iteration 10
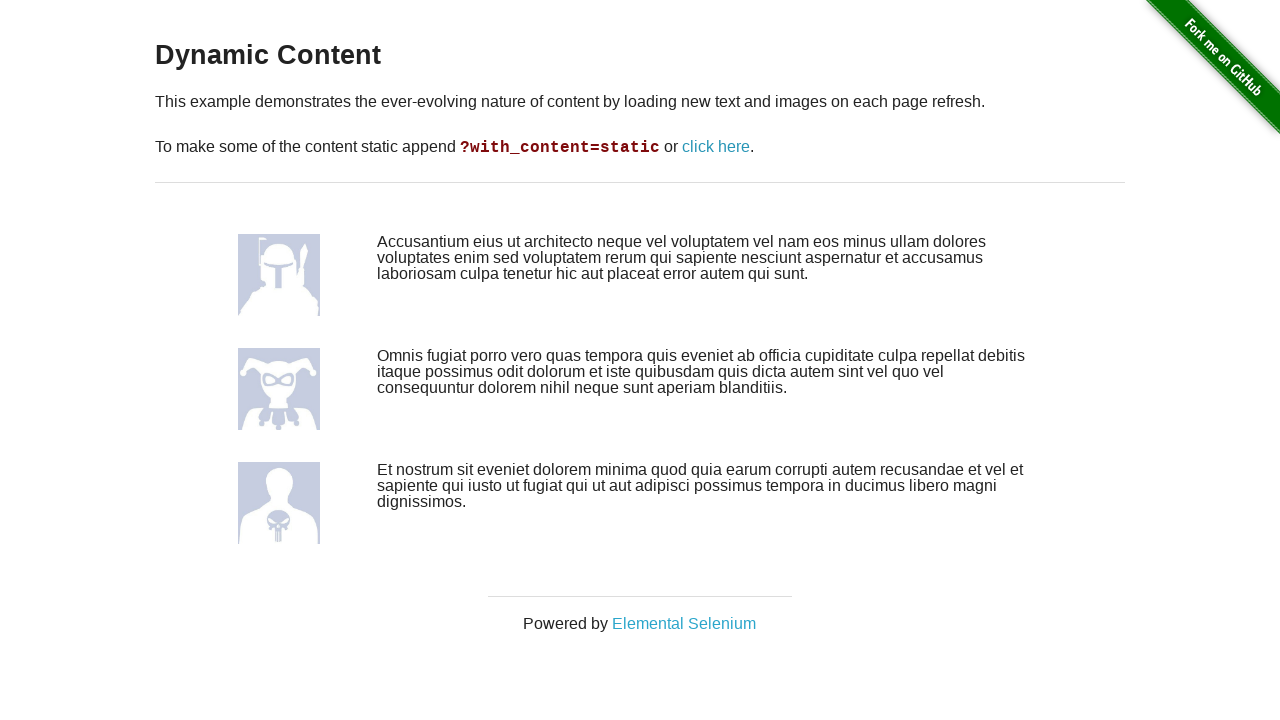

Retrieved new avatar source from iteration 10
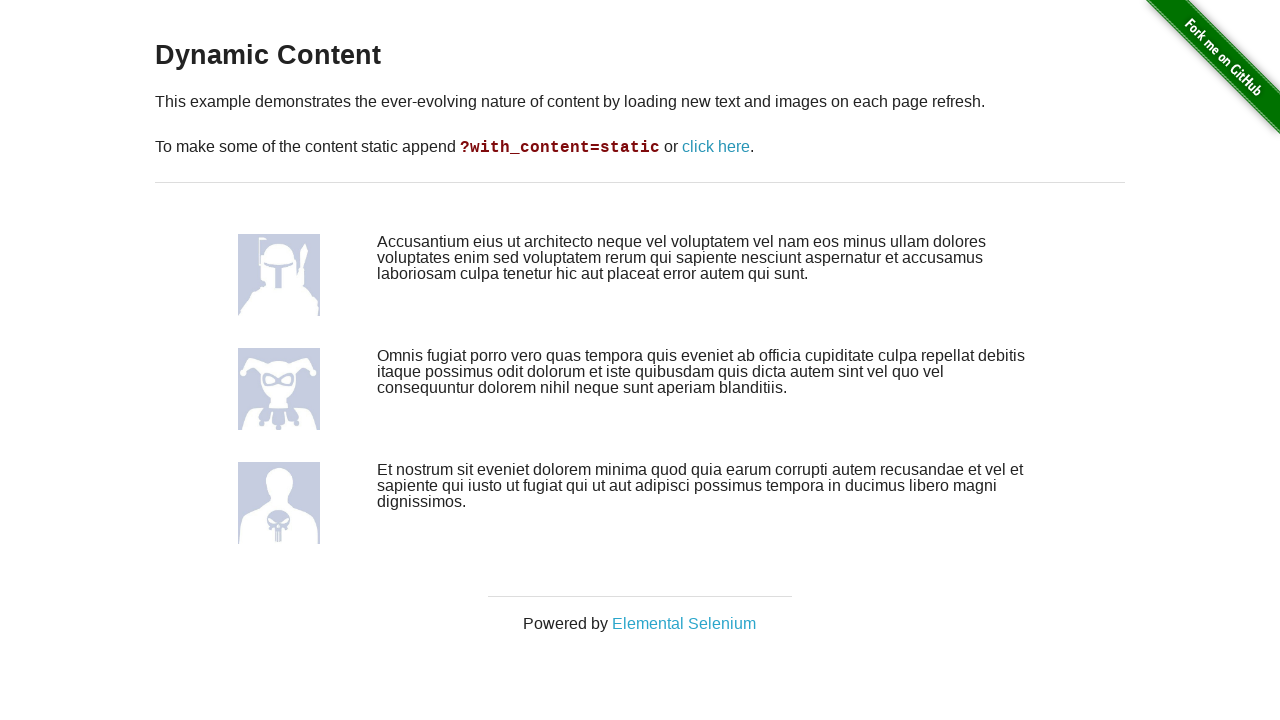

Verified text changed from initial on iteration 10
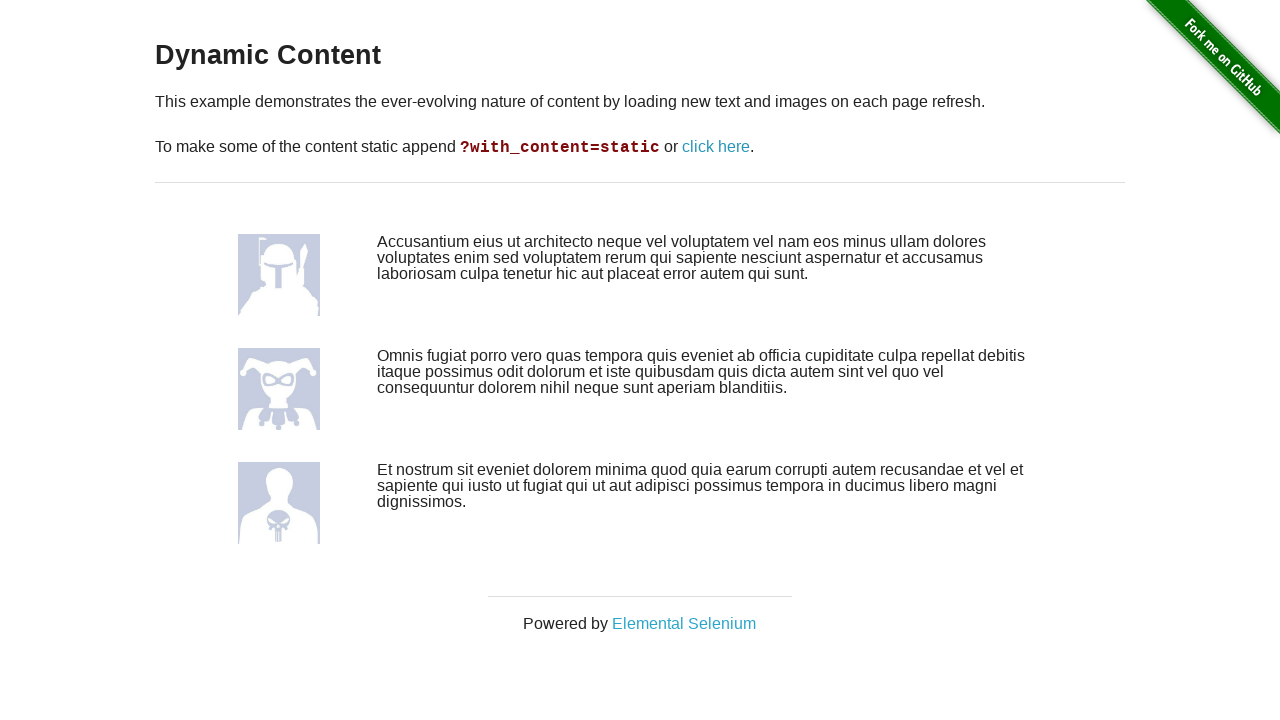

Detected avatar change on iteration 10 (total changes: 6)
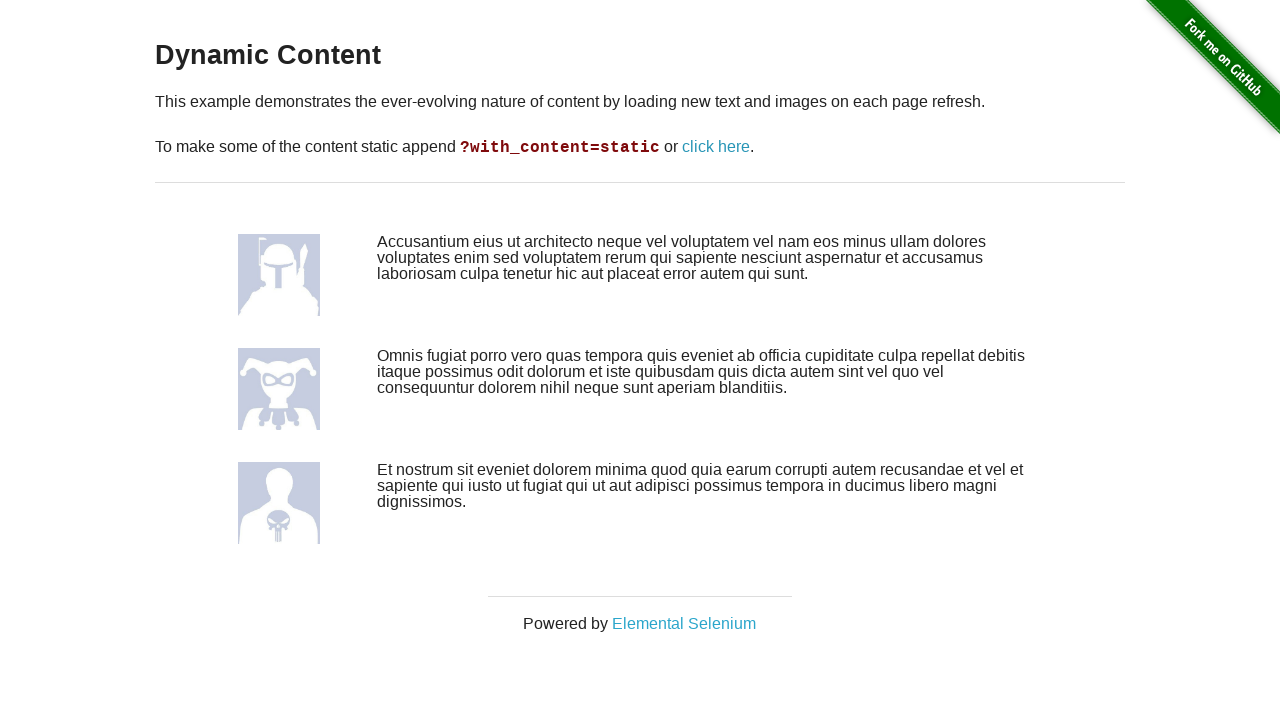

Verified avatar changed 6 times (minimum required: 5.0)
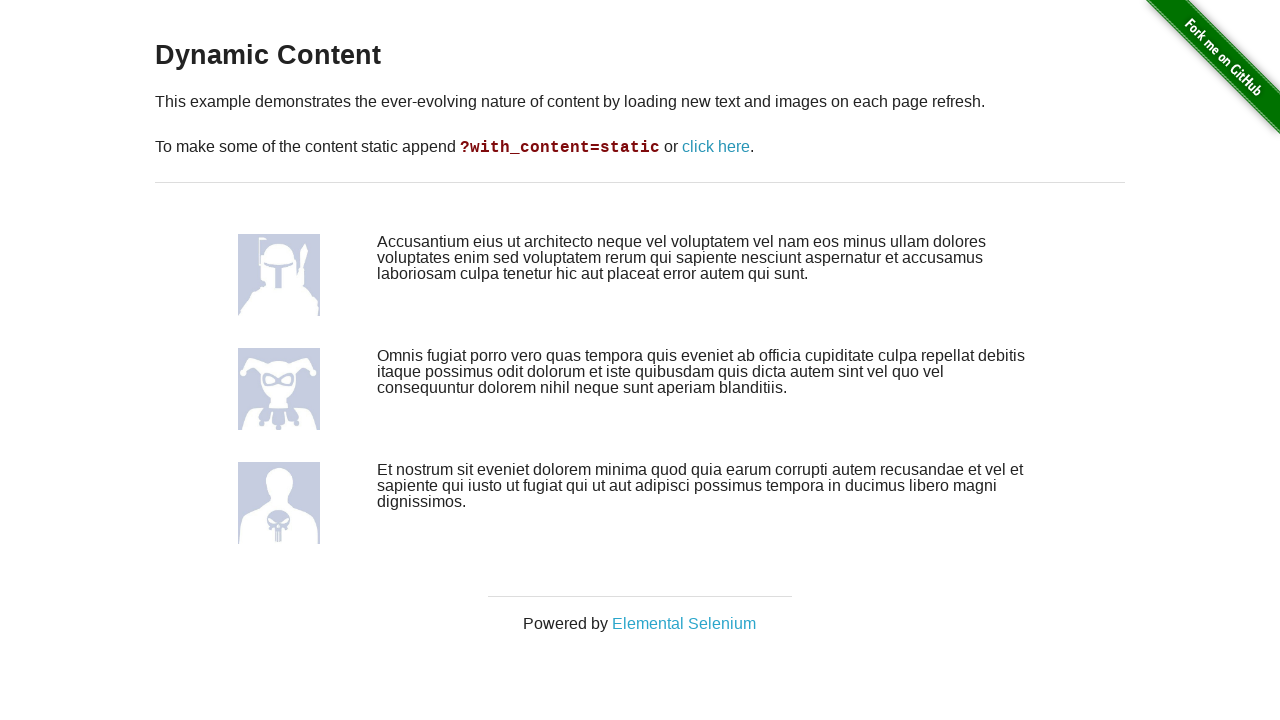

Test completed successfully with 6 avatar changes
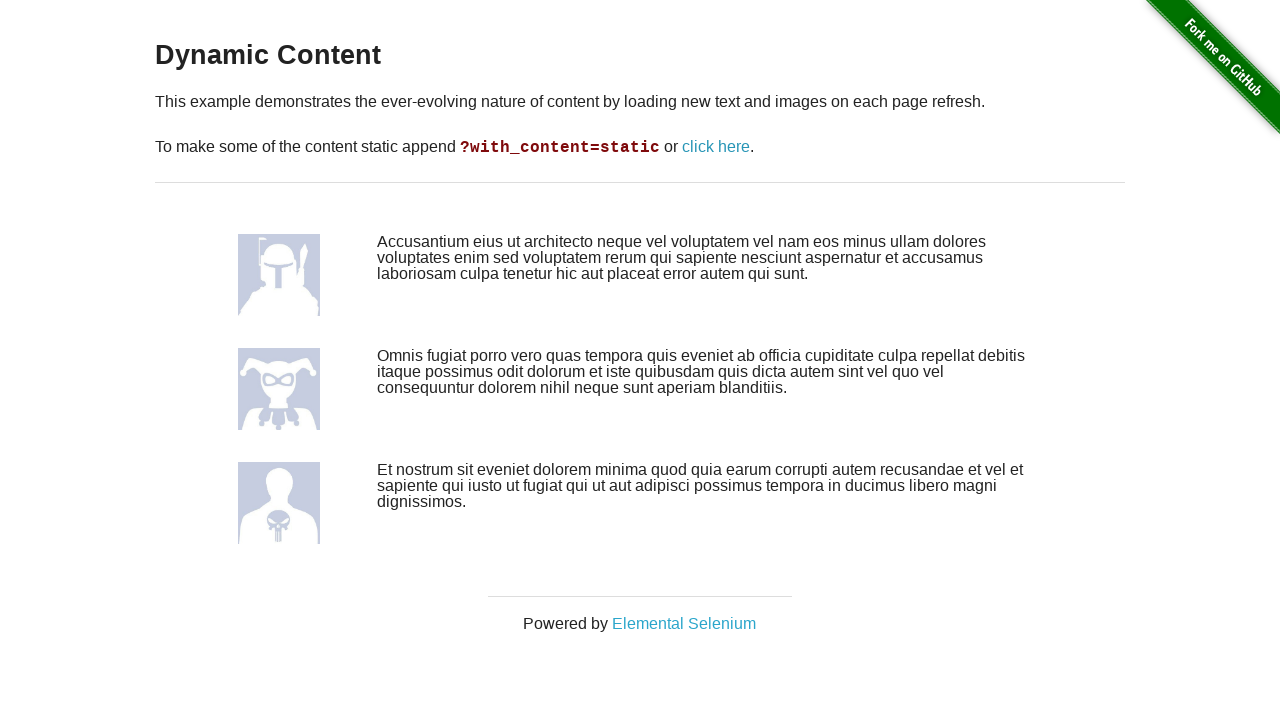

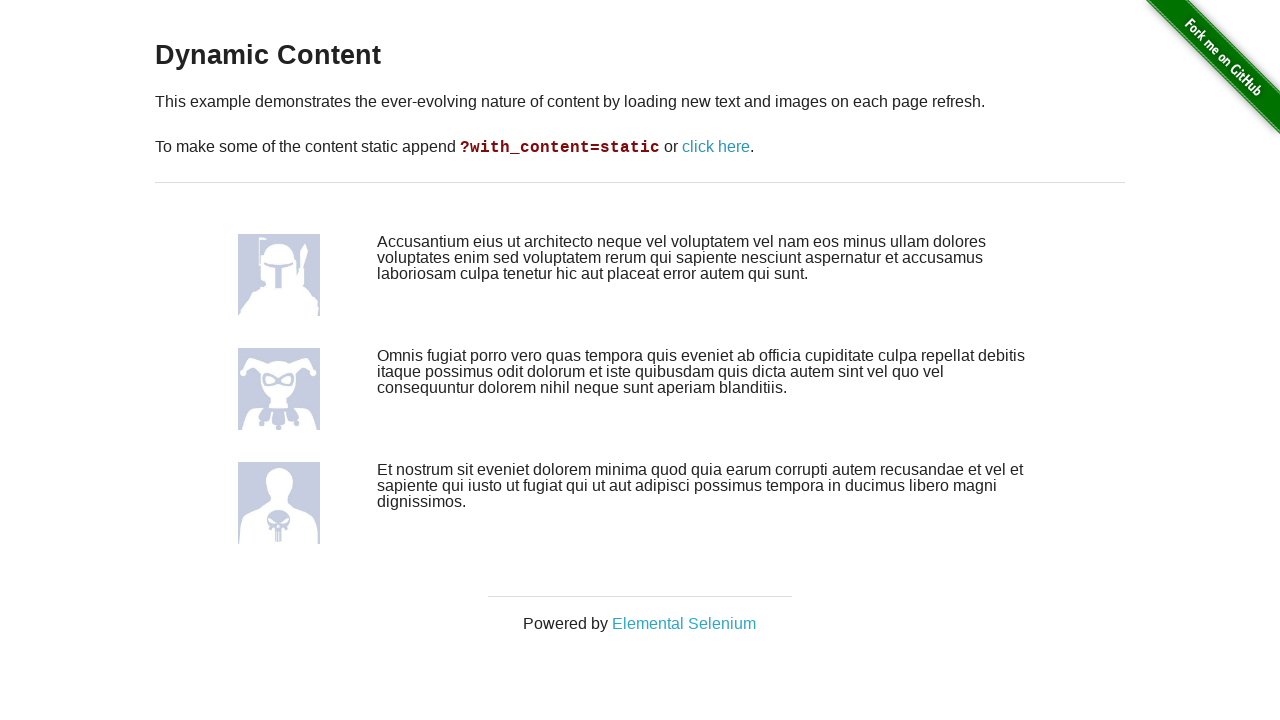